Navigates to TimeAndDate world clock page and iterates through the first column of the city table to verify all city names are displayed

Starting URL: https://www.TimeAndDate.com/worldclock/

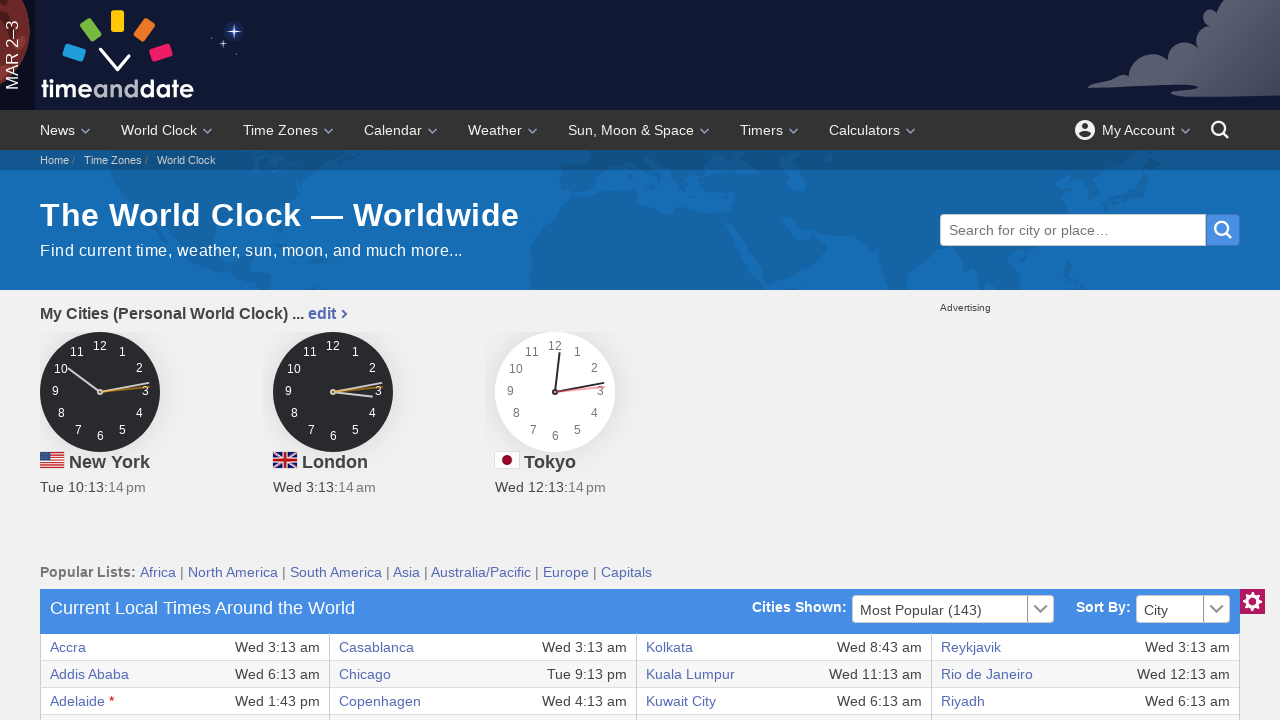

Navigated to TimeAndDate world clock page
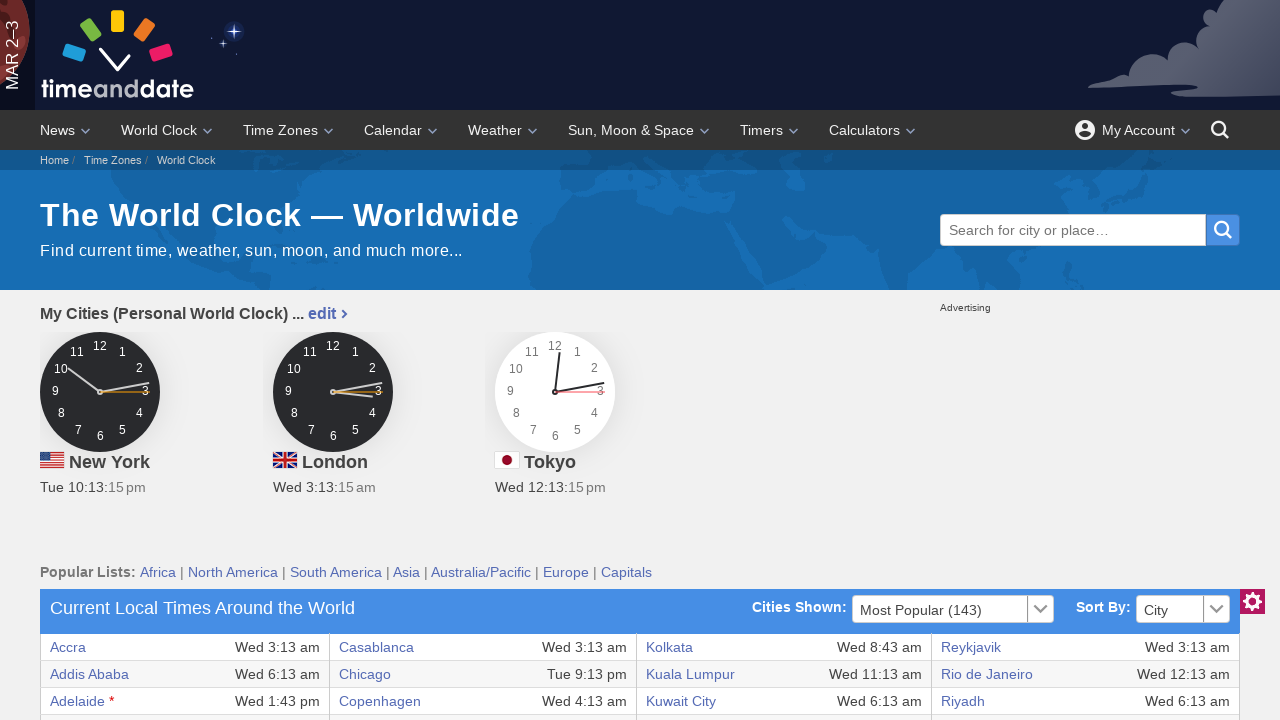

City table loaded successfully
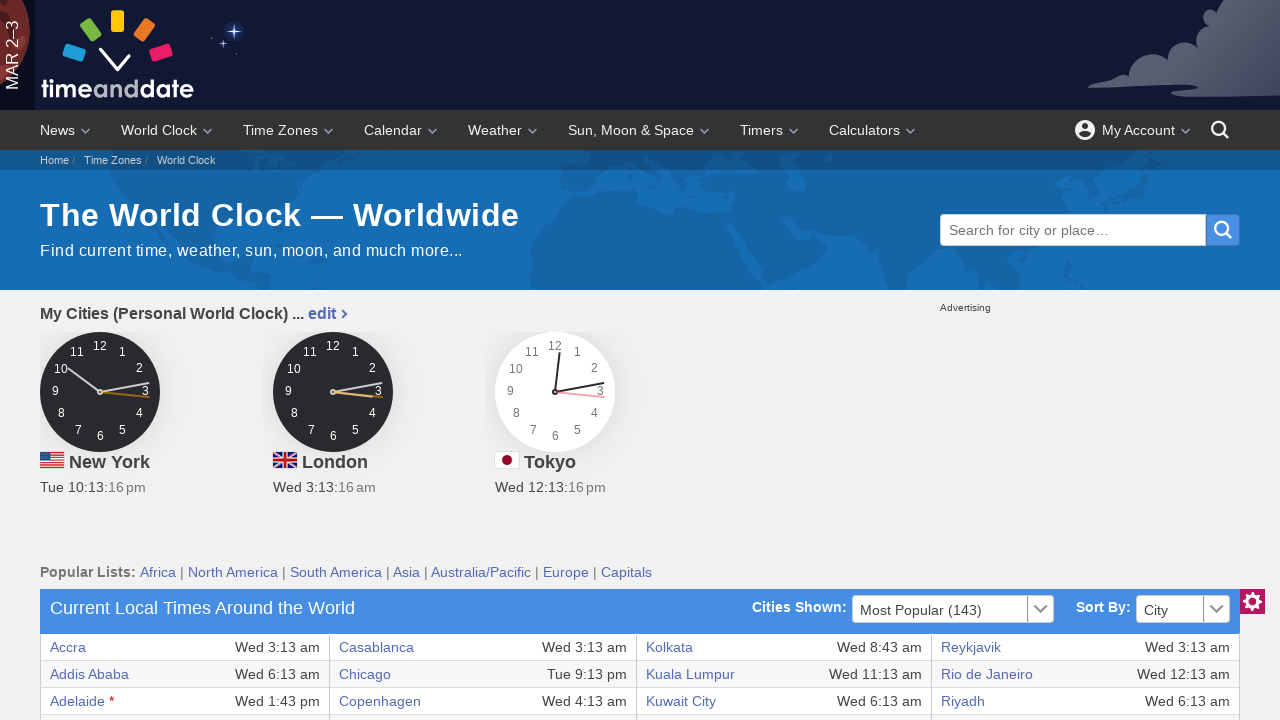

City name in row 1 is visible
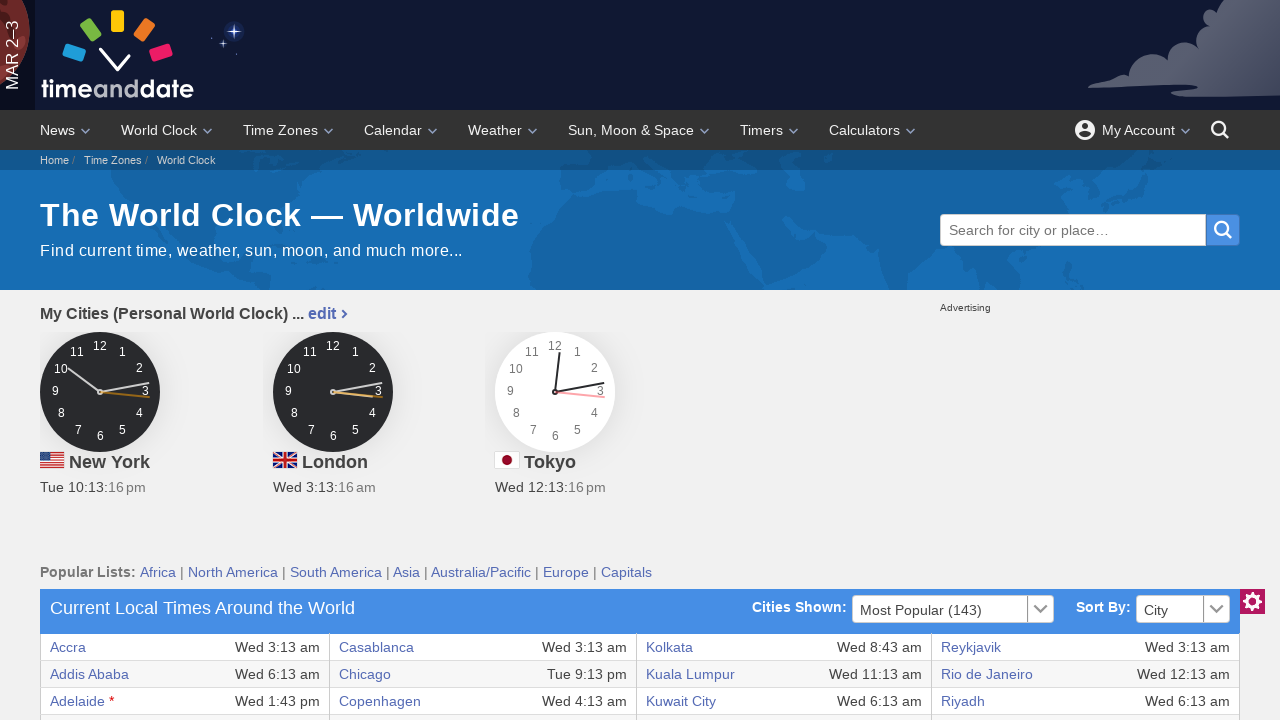

City name in row 2 is visible
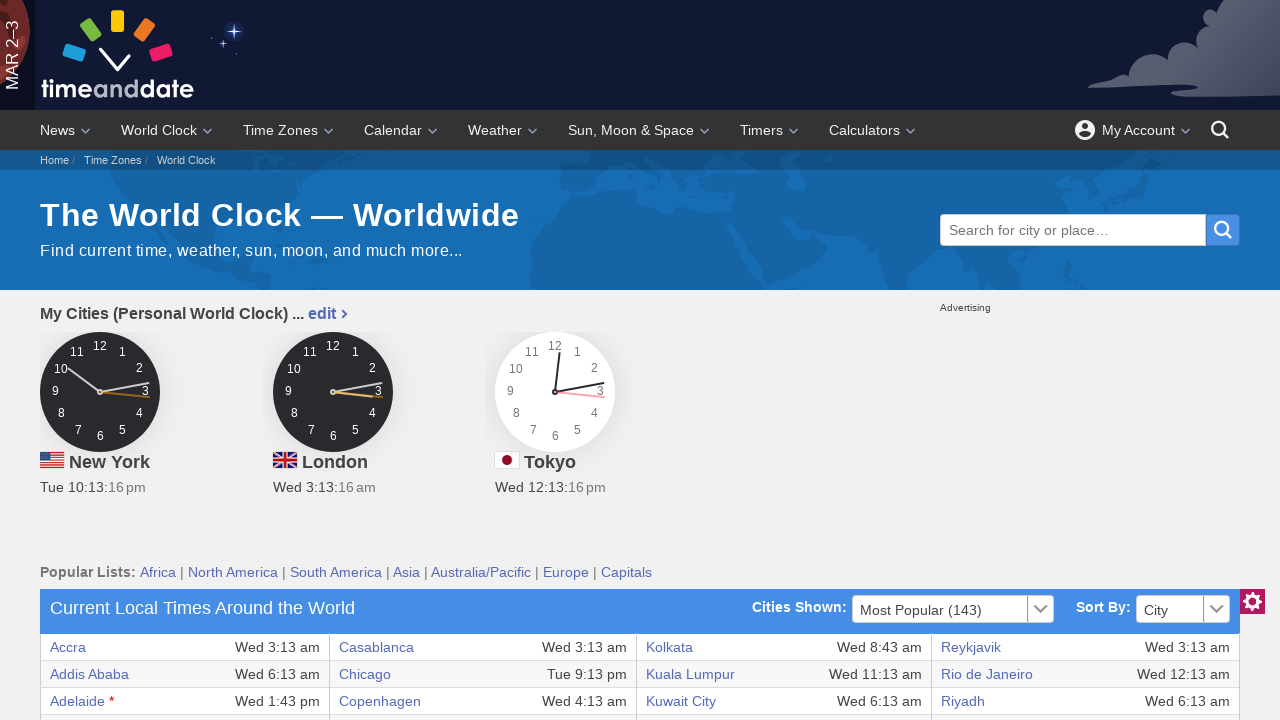

City name in row 3 is visible
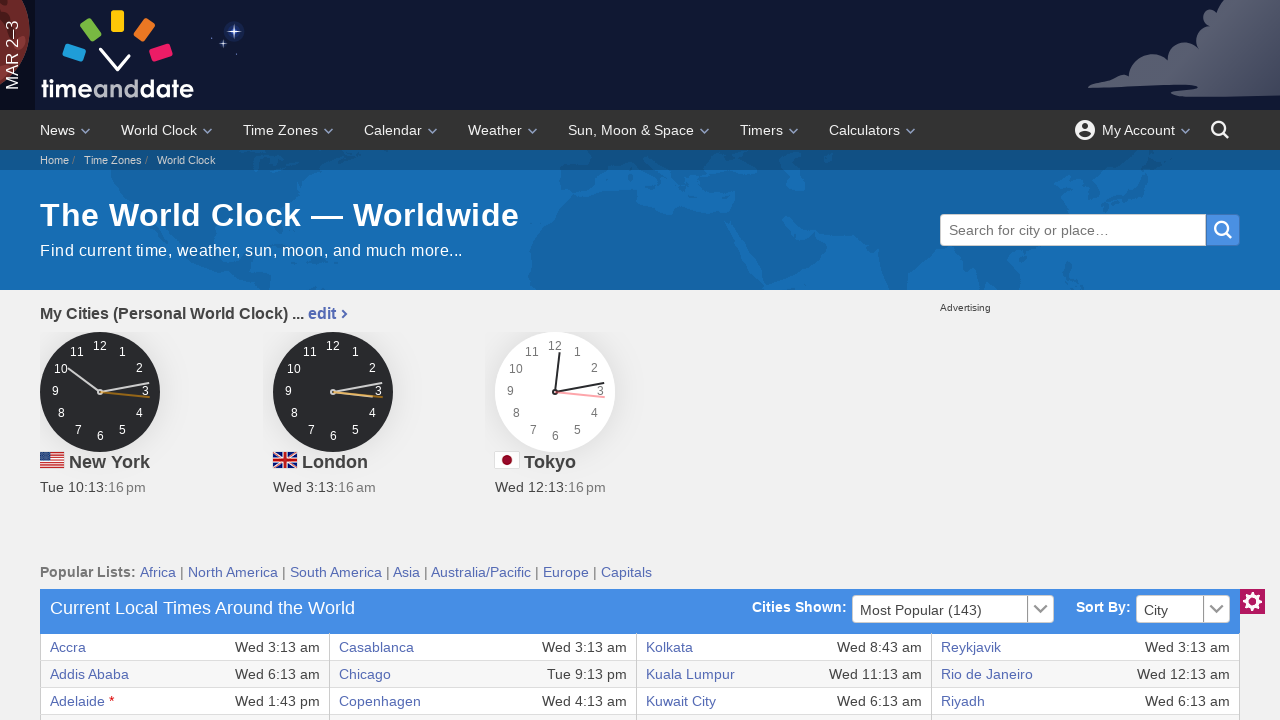

City name in row 4 is visible
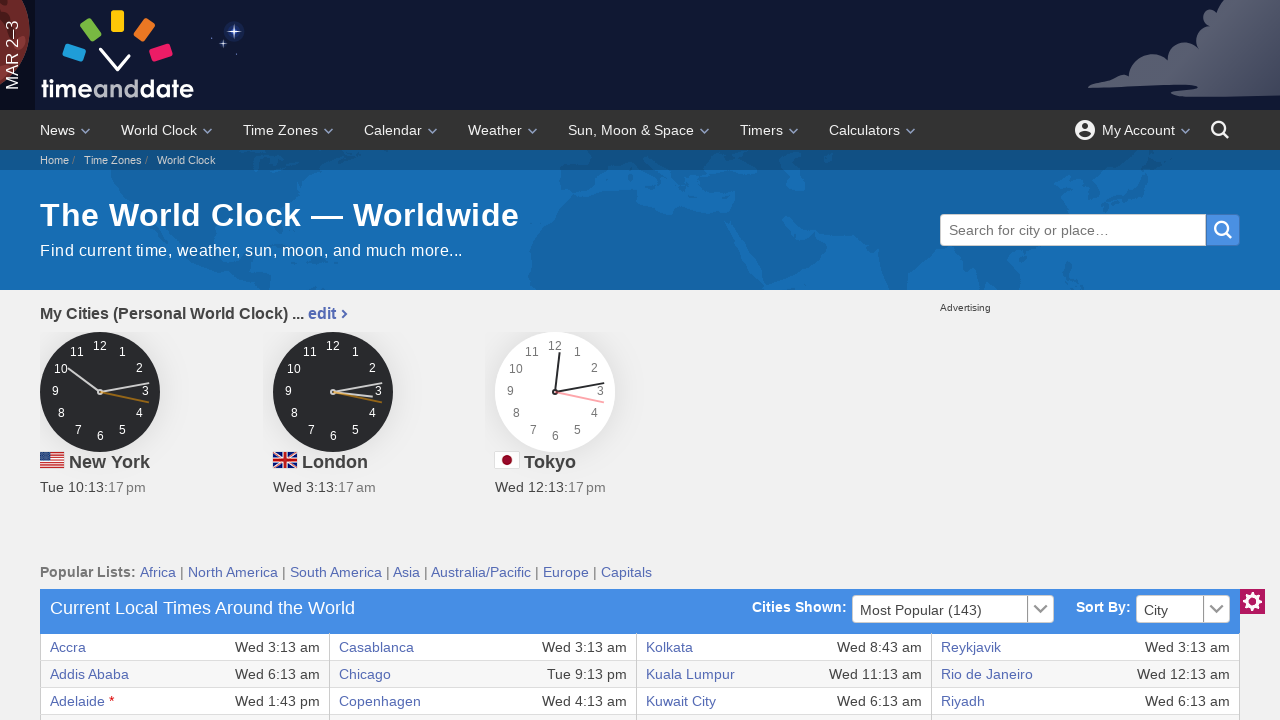

City name in row 5 is visible
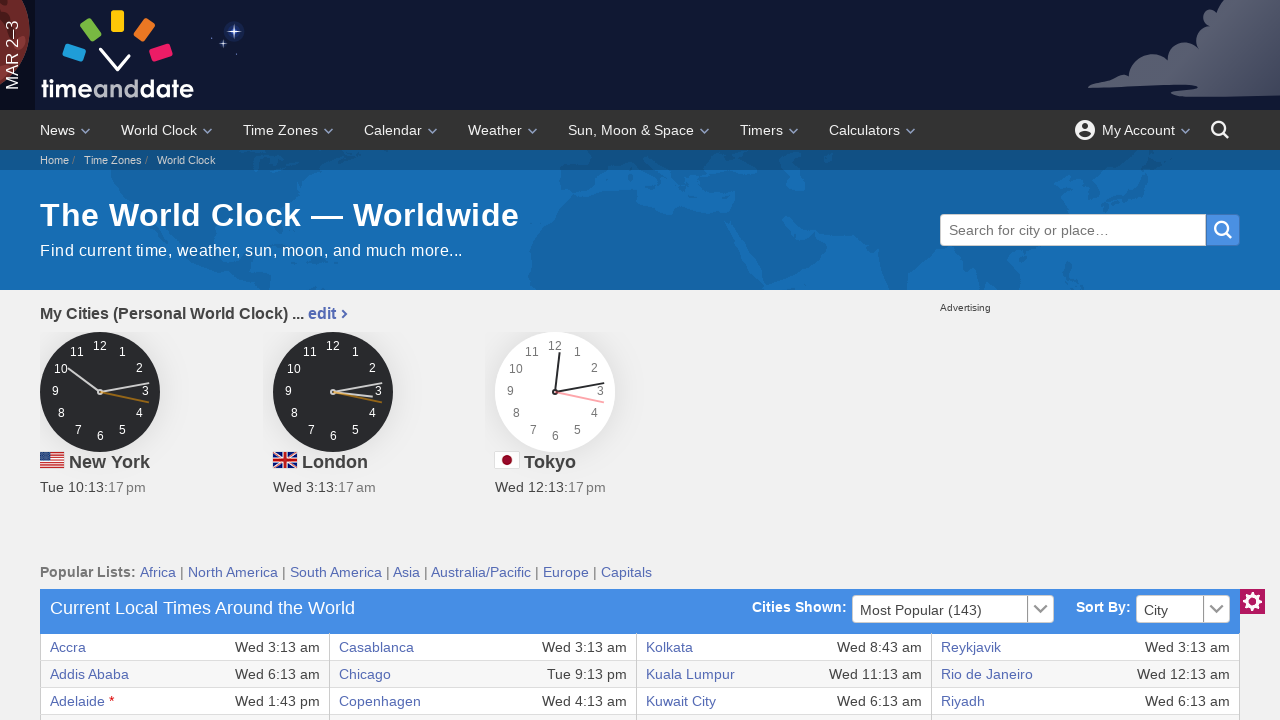

City name in row 6 is visible
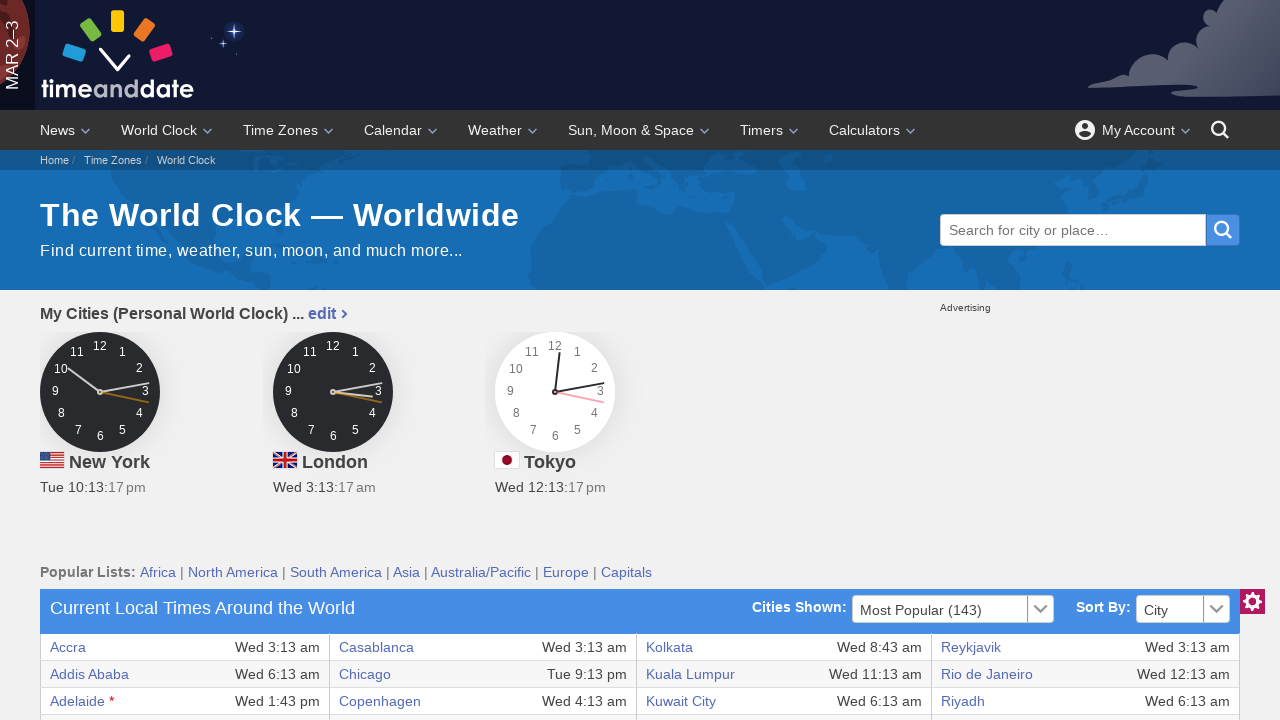

City name in row 7 is visible
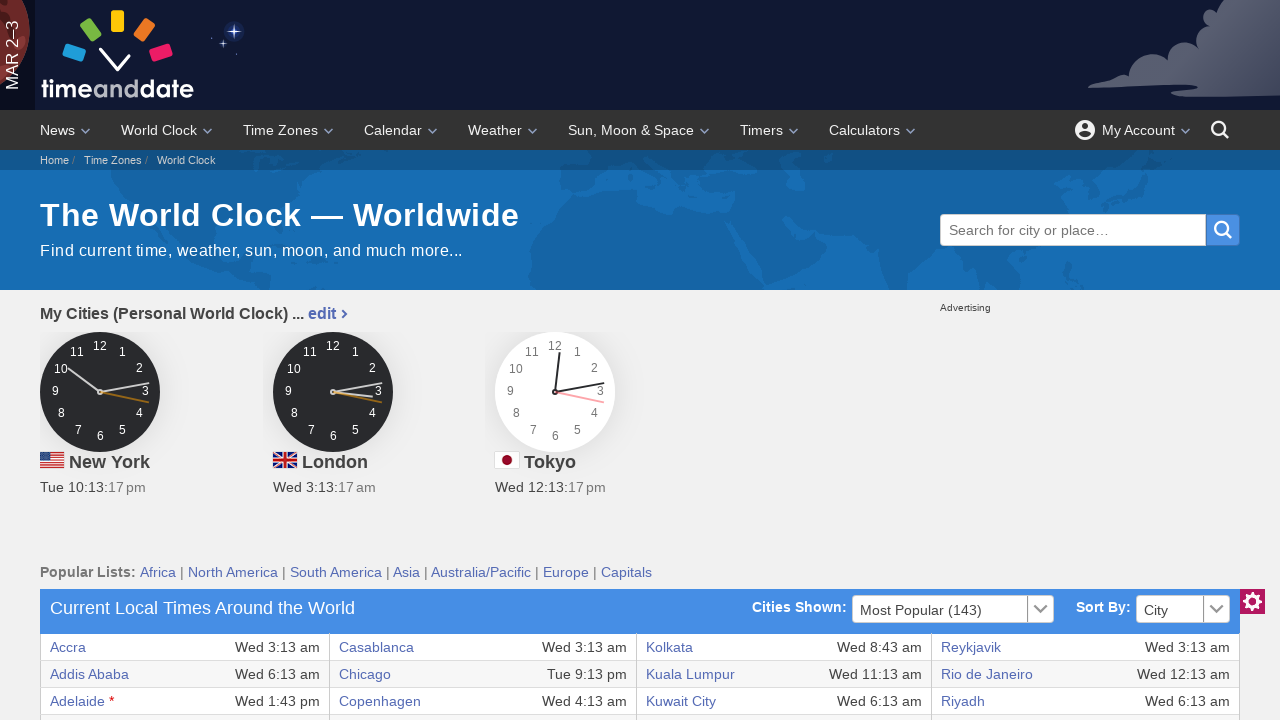

City name in row 8 is visible
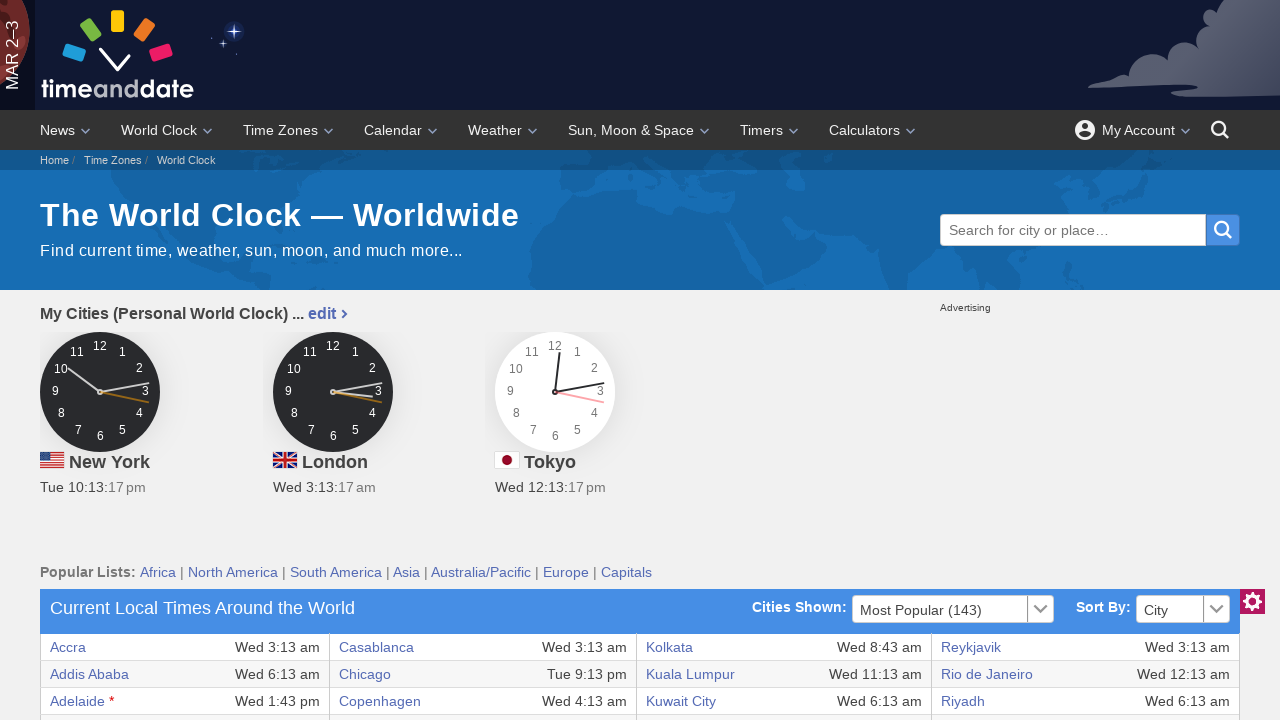

City name in row 9 is visible
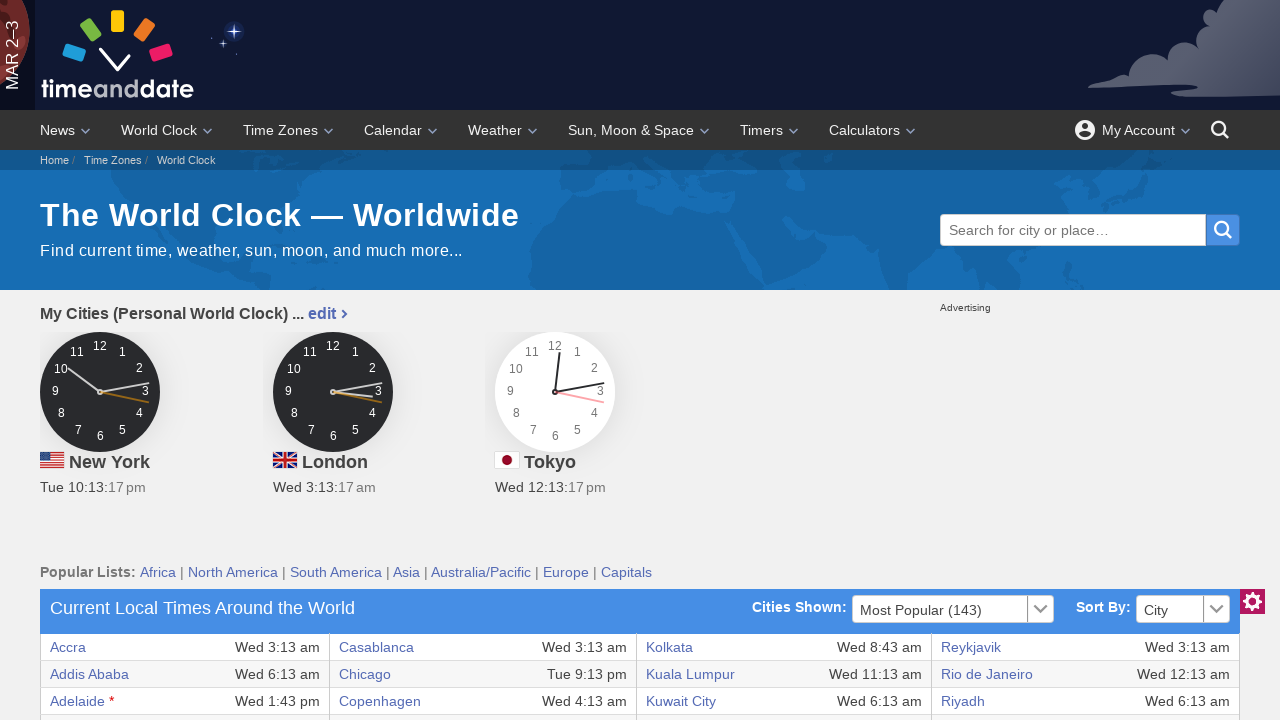

City name in row 10 is visible
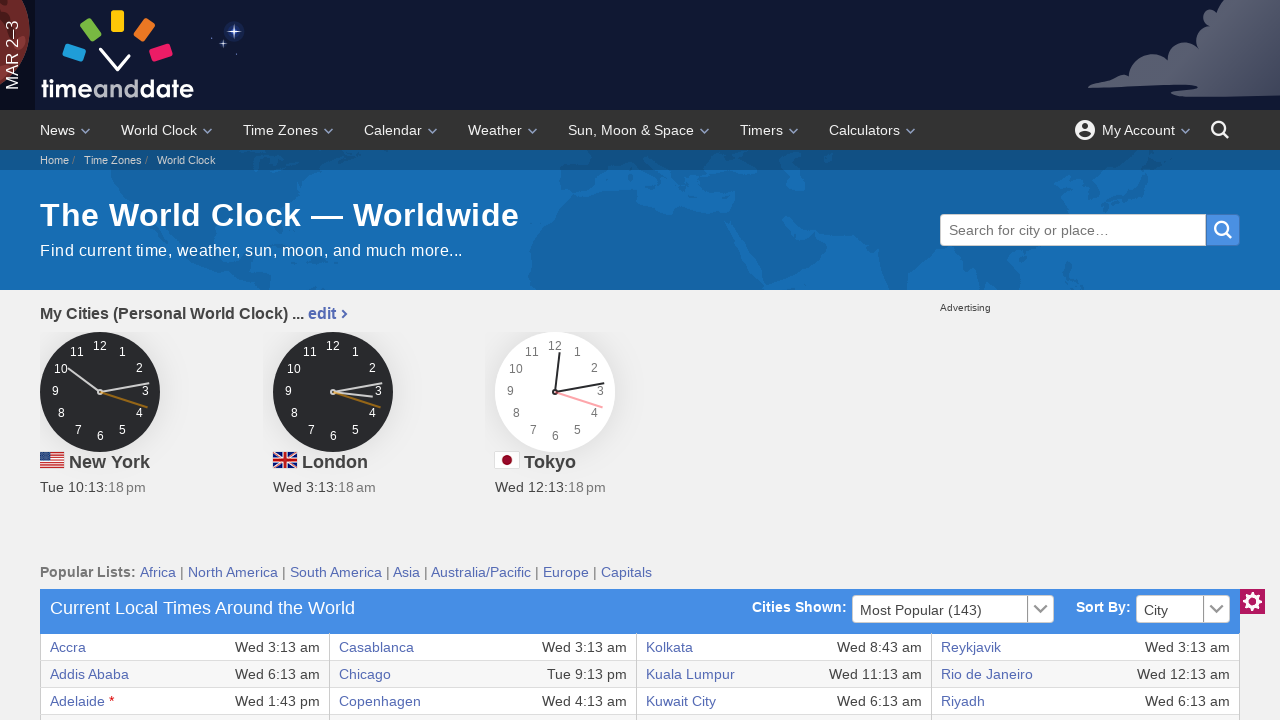

City name in row 11 is visible
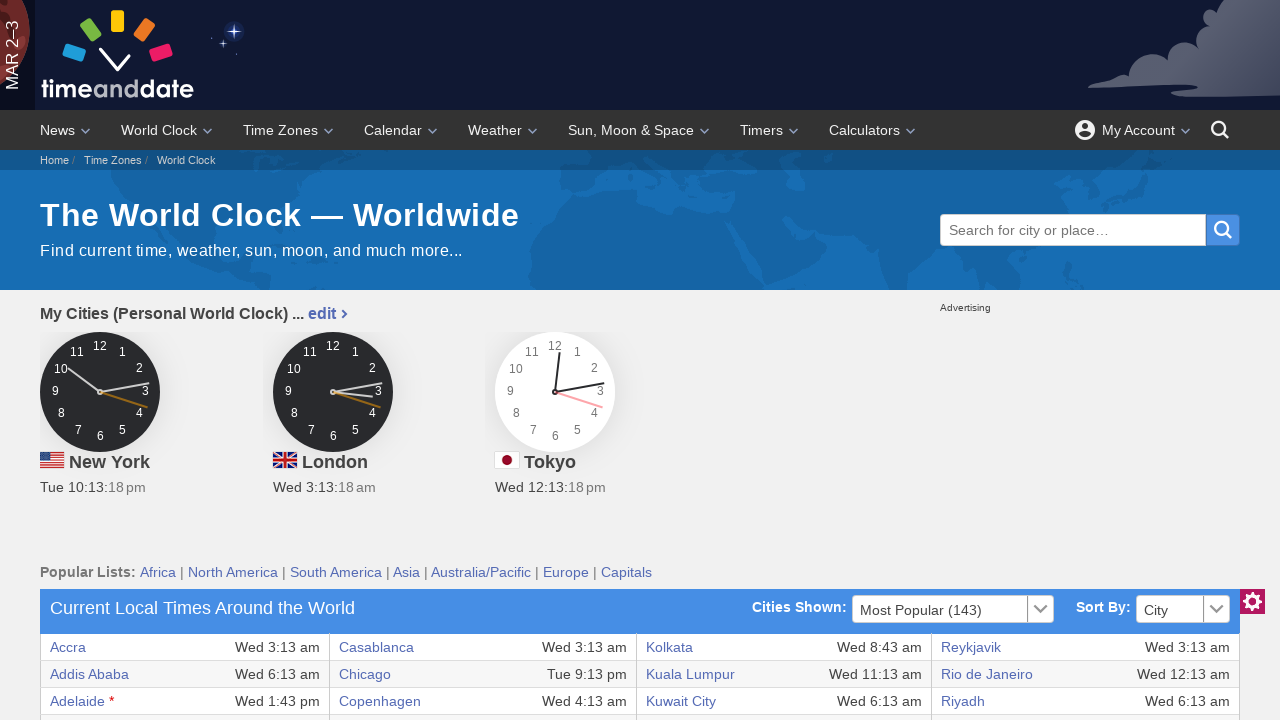

City name in row 12 is visible
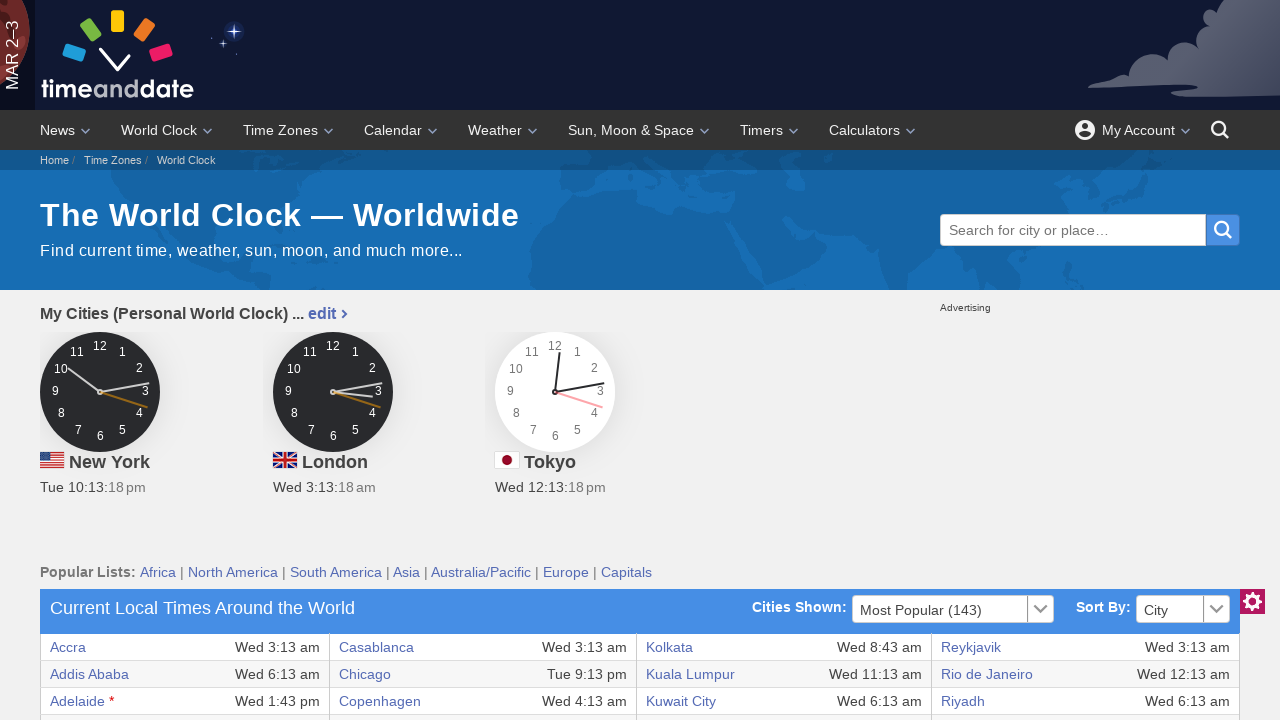

City name in row 13 is visible
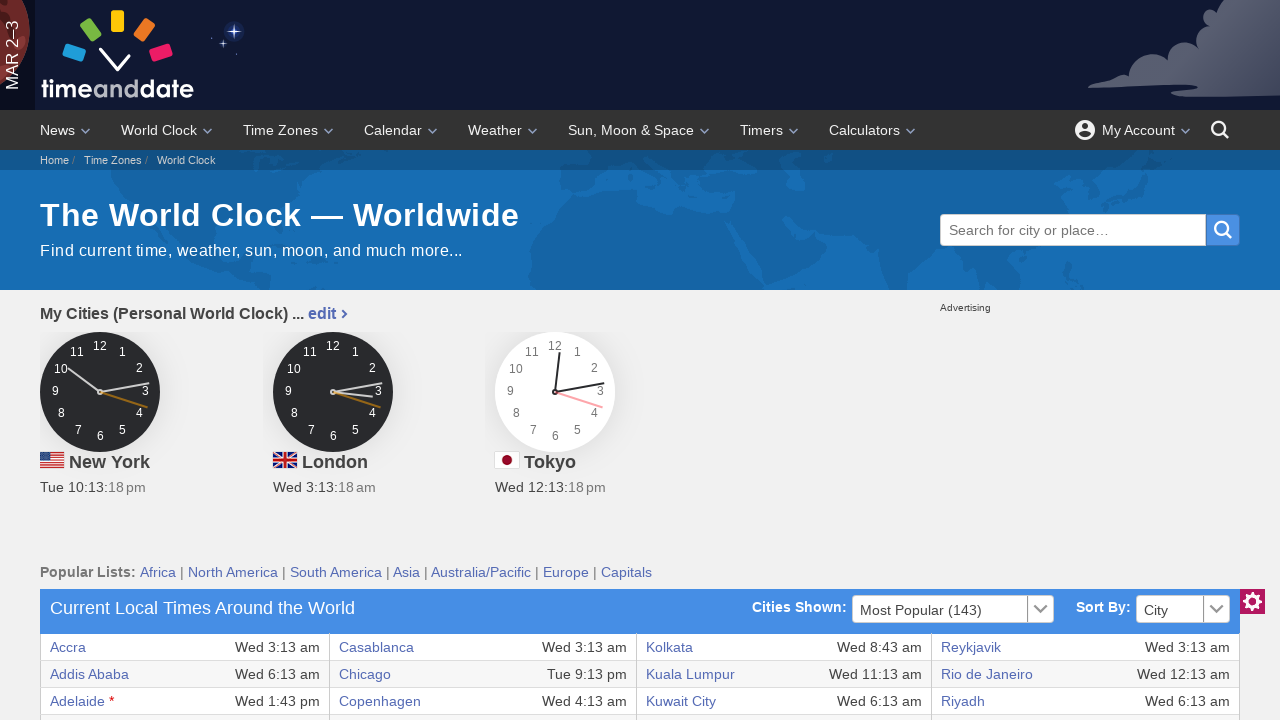

City name in row 14 is visible
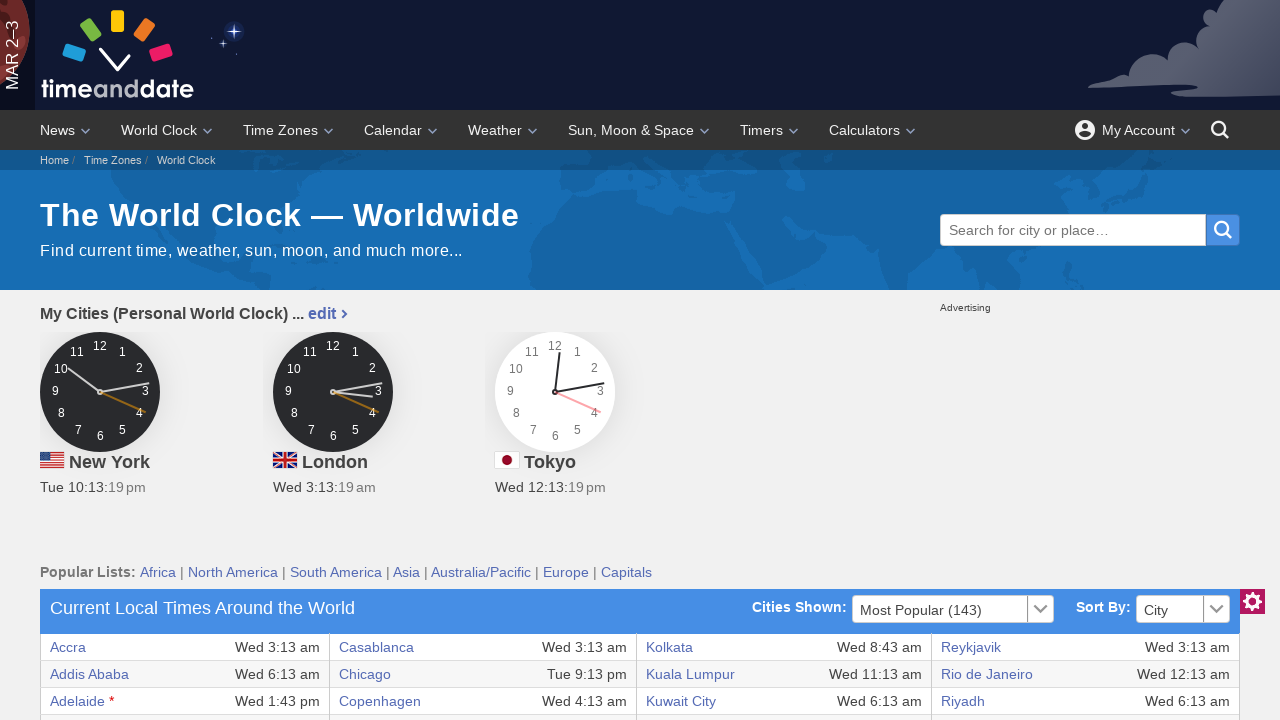

City name in row 15 is visible
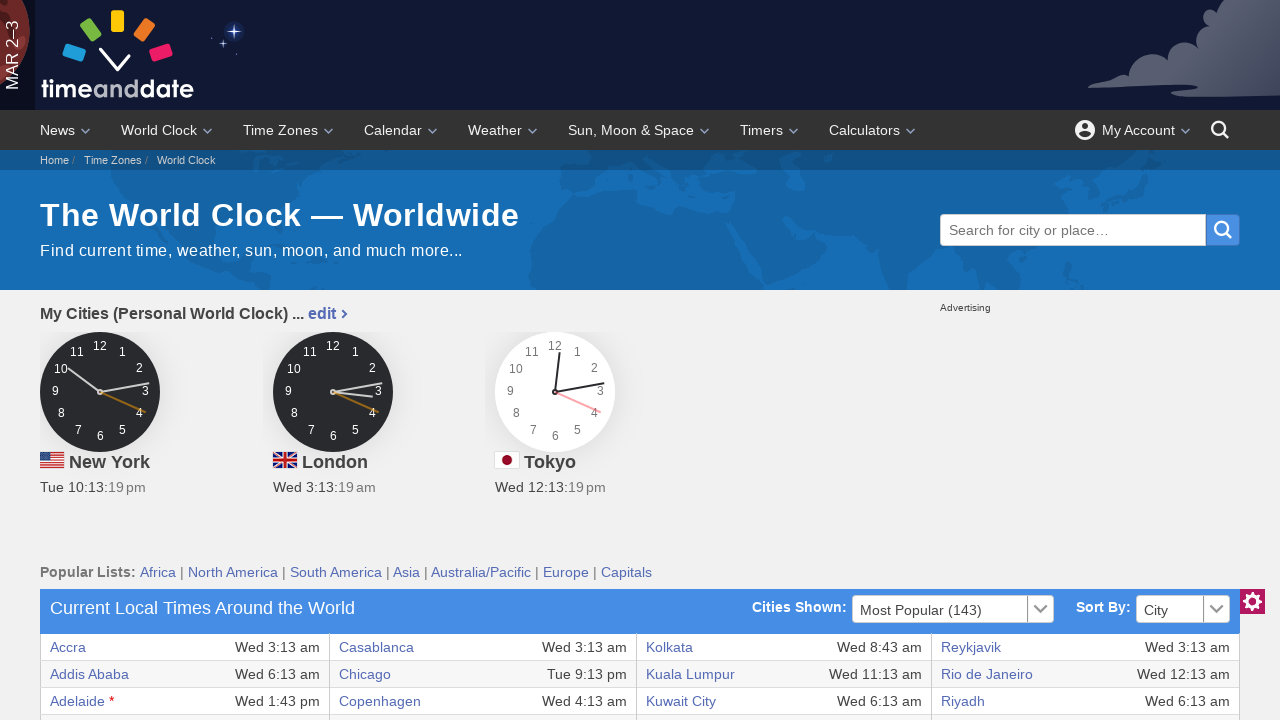

City name in row 16 is visible
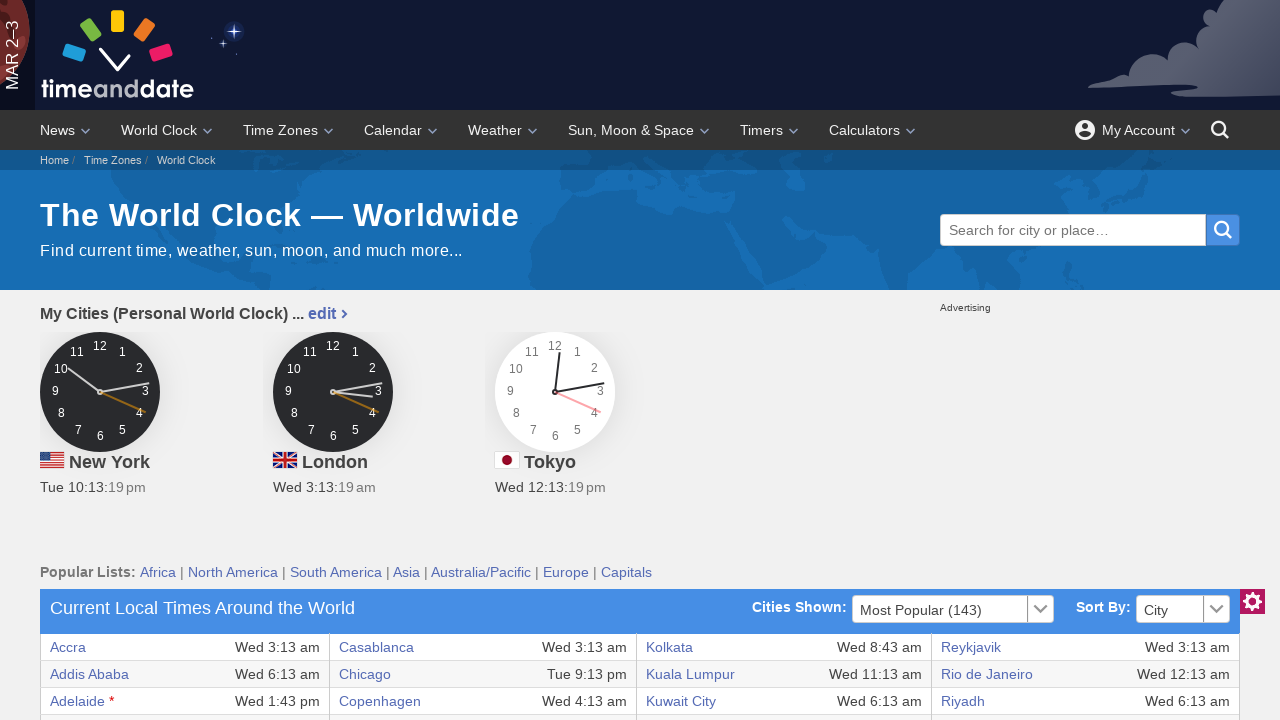

City name in row 17 is visible
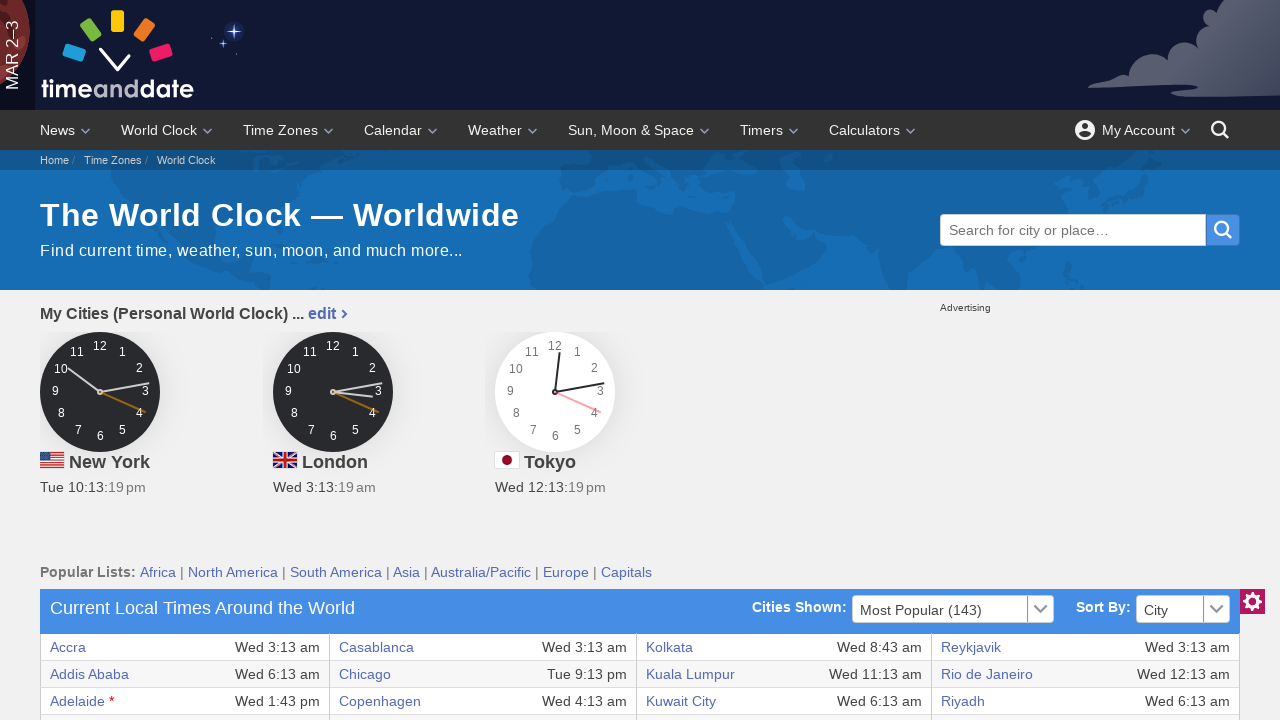

City name in row 18 is visible
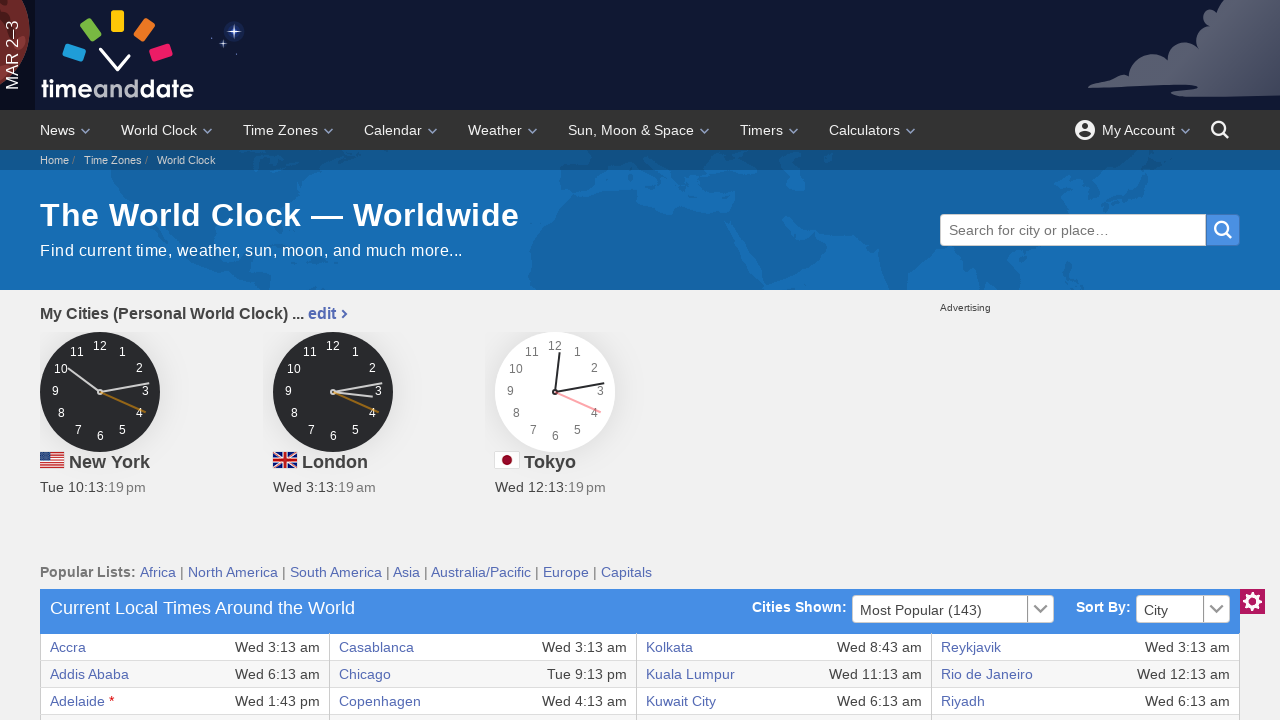

City name in row 19 is visible
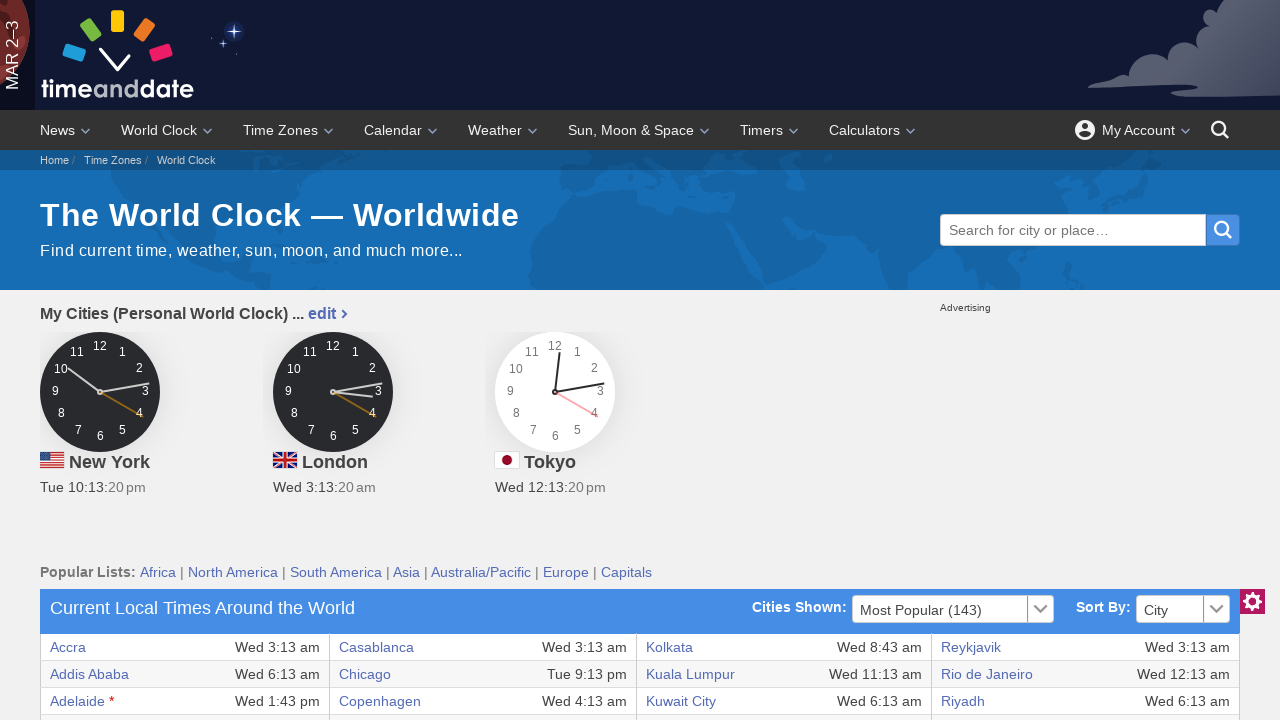

City name in row 20 is visible
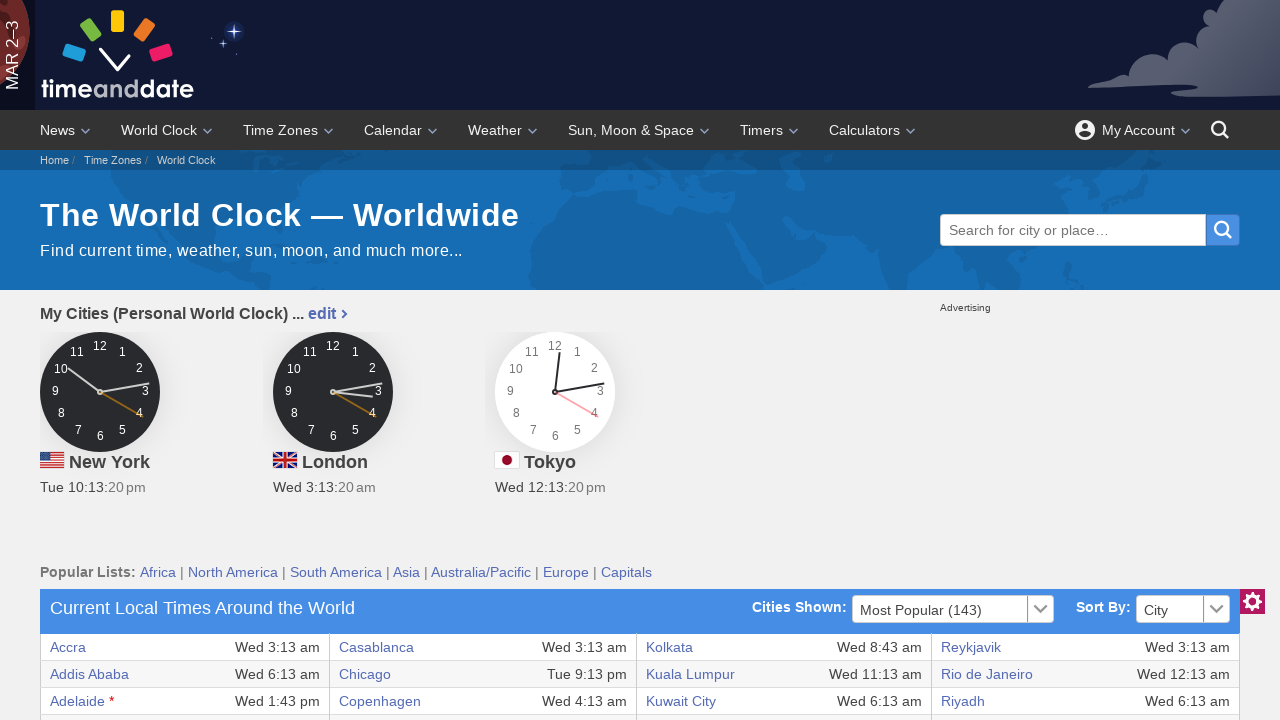

City name in row 21 is visible
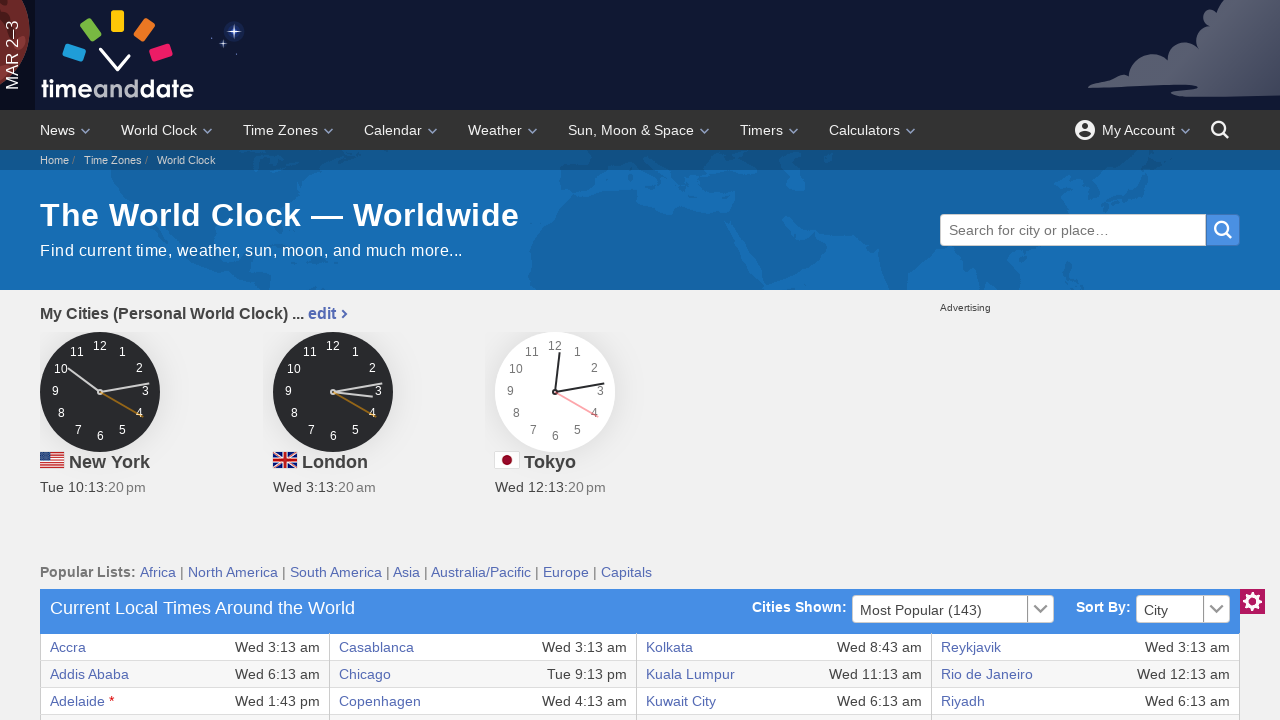

City name in row 22 is visible
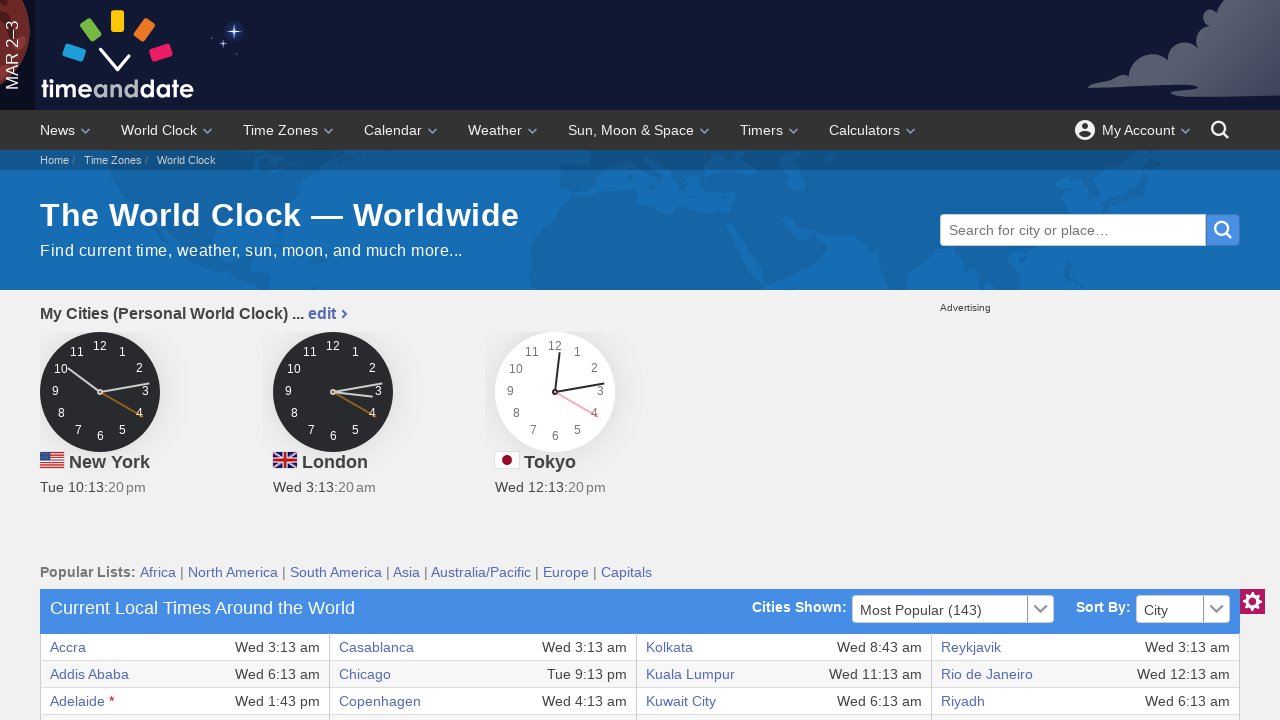

City name in row 23 is visible
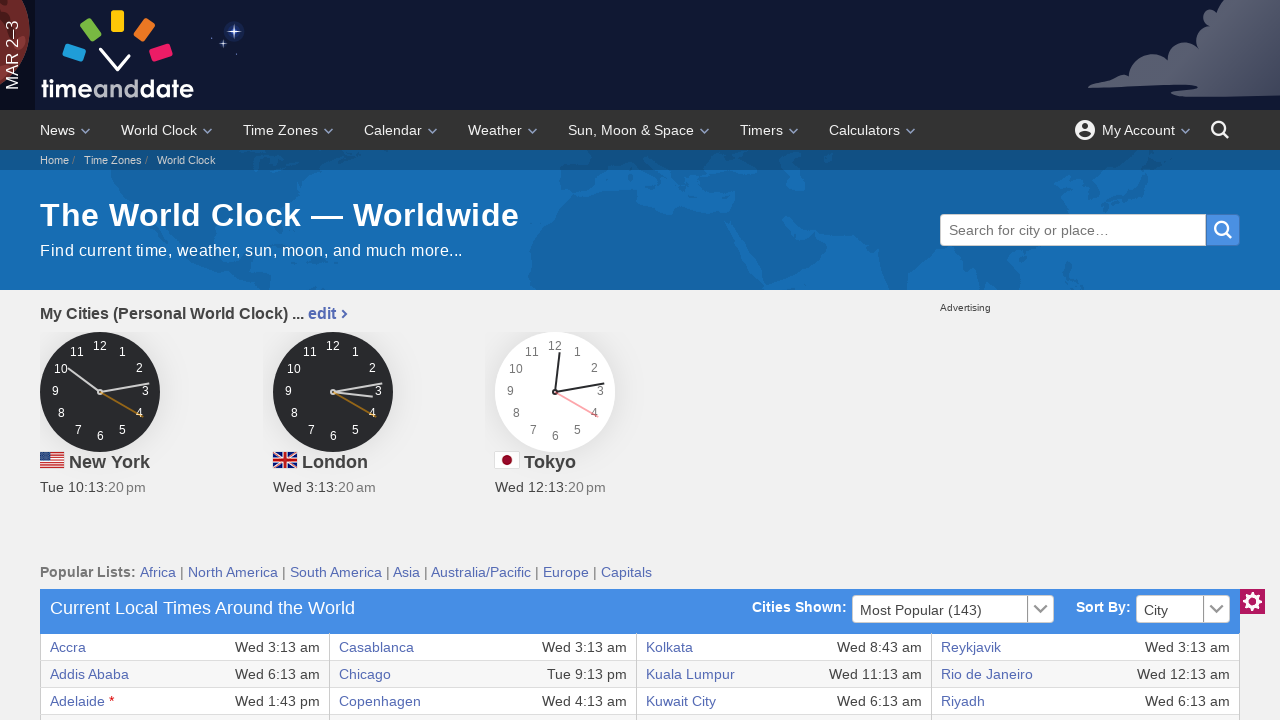

City name in row 24 is visible
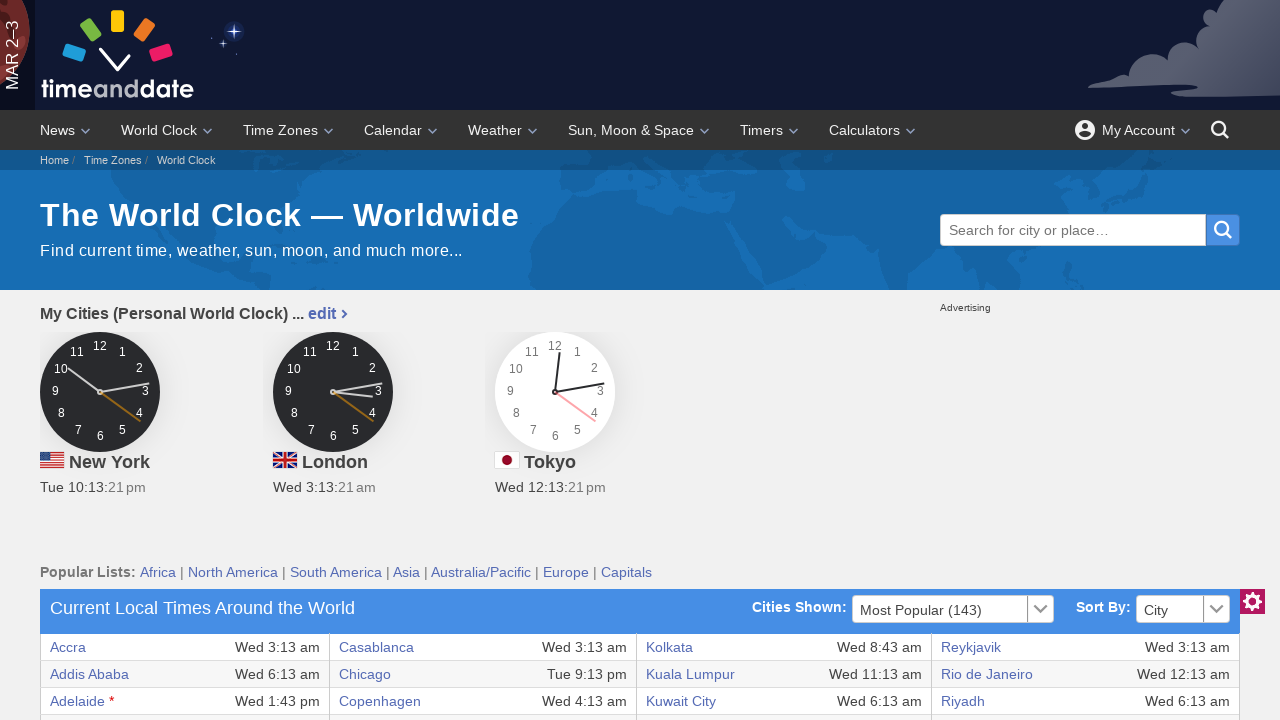

City name in row 25 is visible
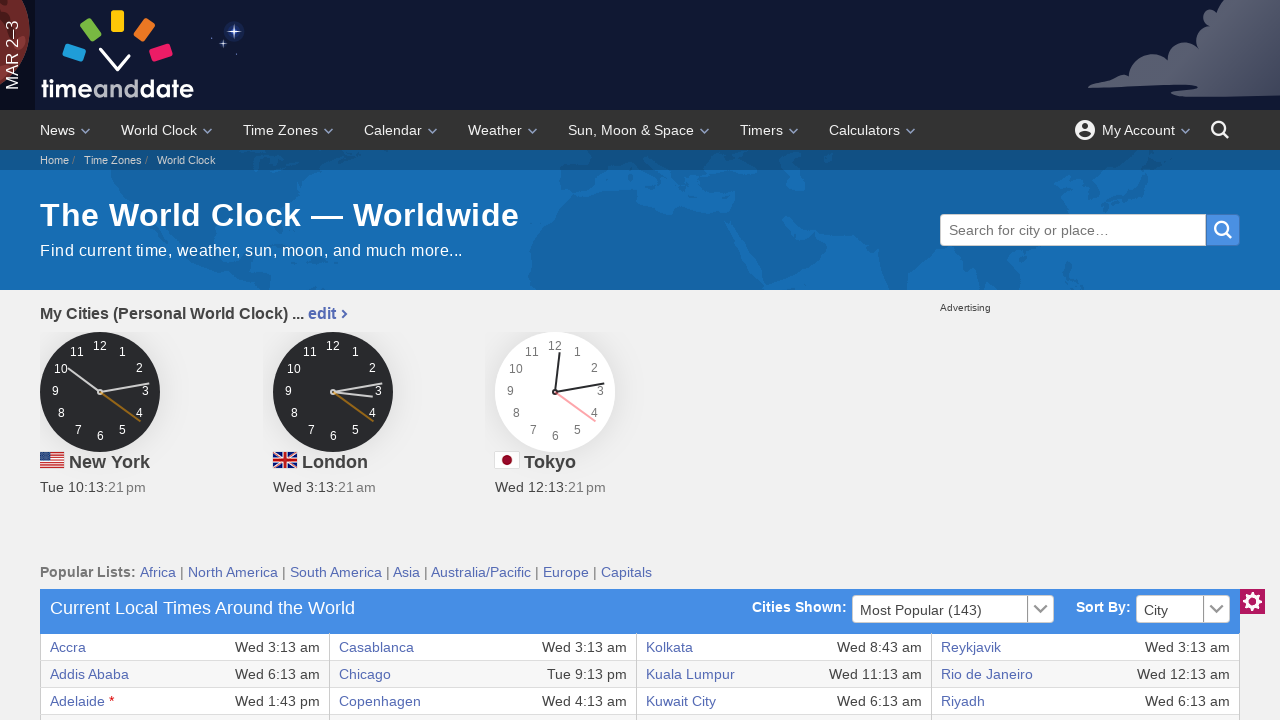

City name in row 26 is visible
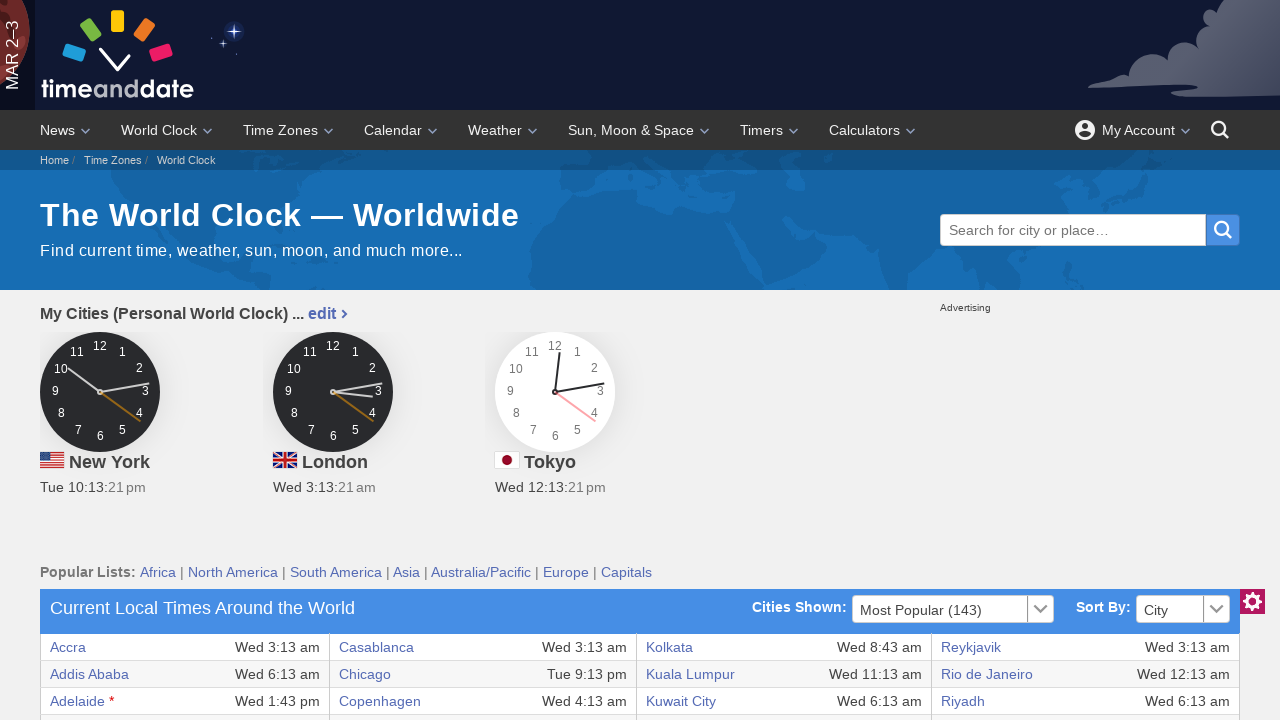

City name in row 27 is visible
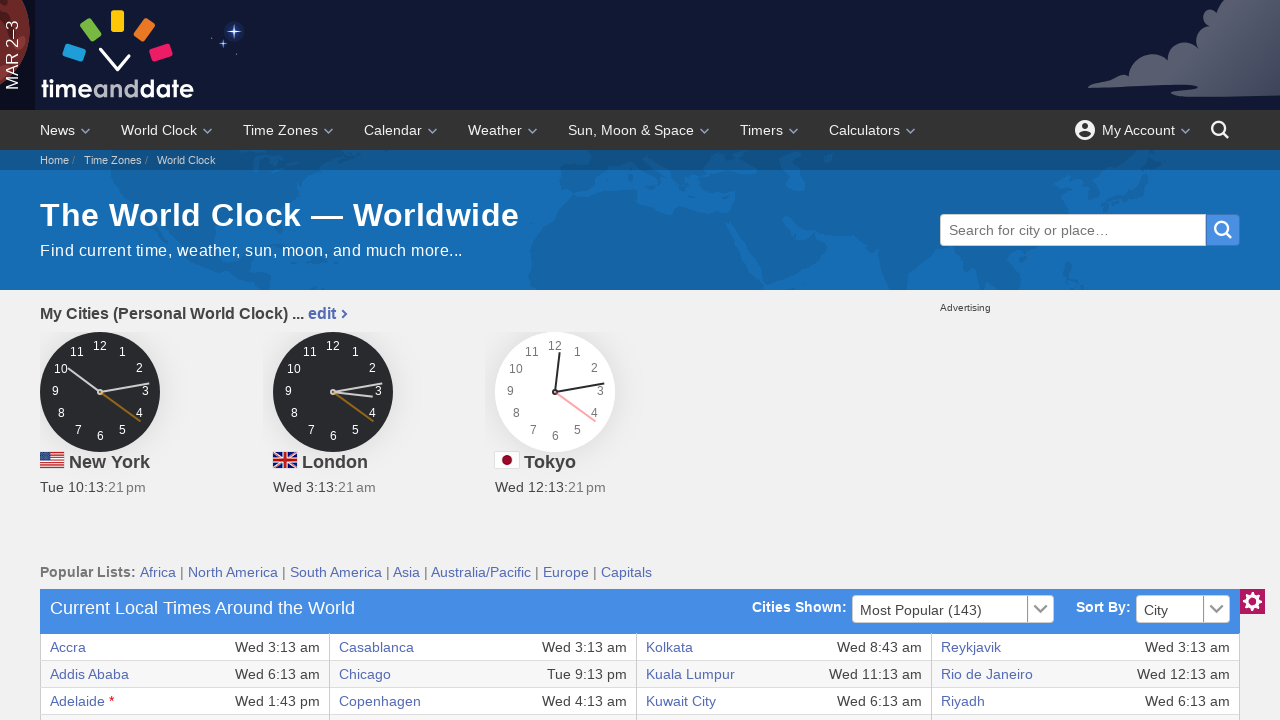

City name in row 28 is visible
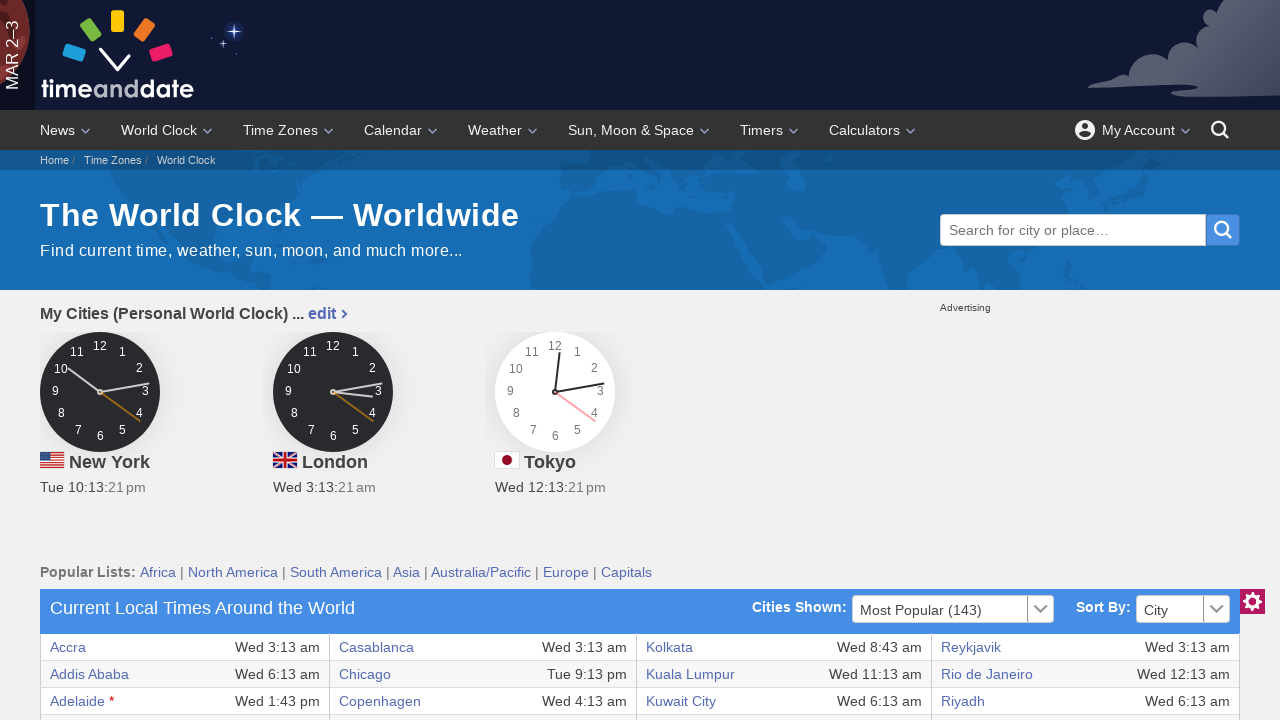

City name in row 29 is visible
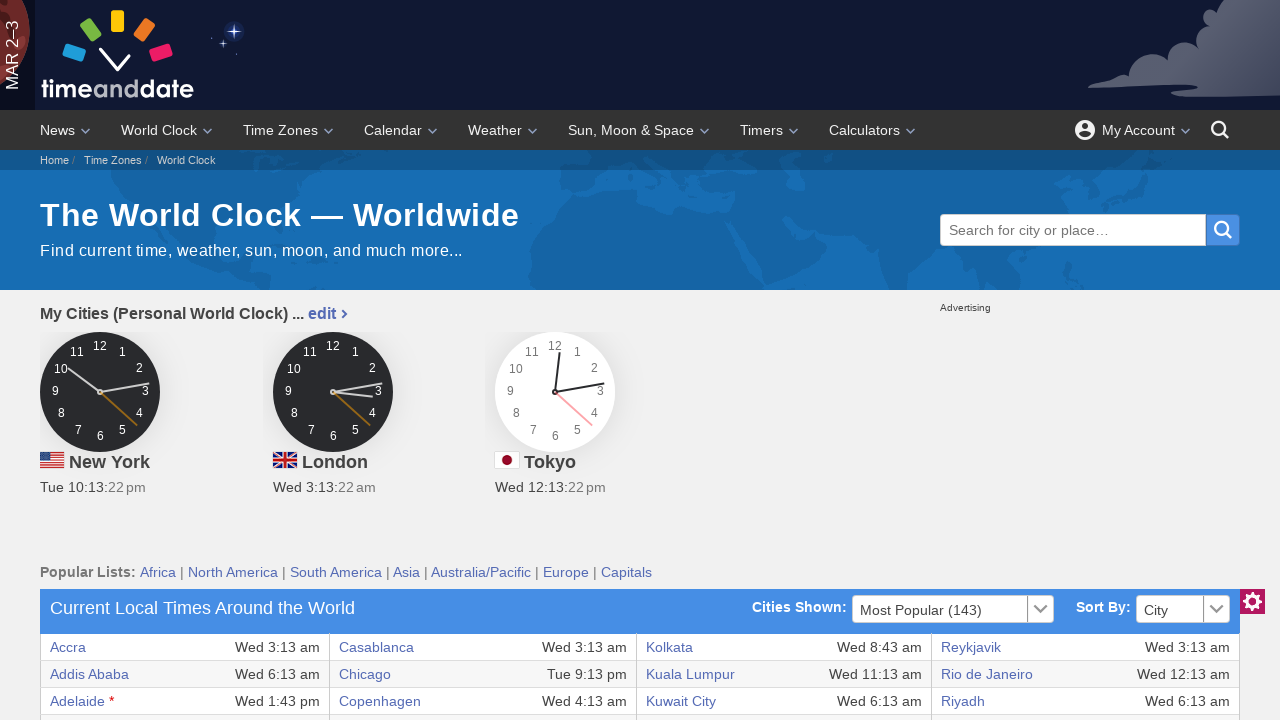

City name in row 30 is visible
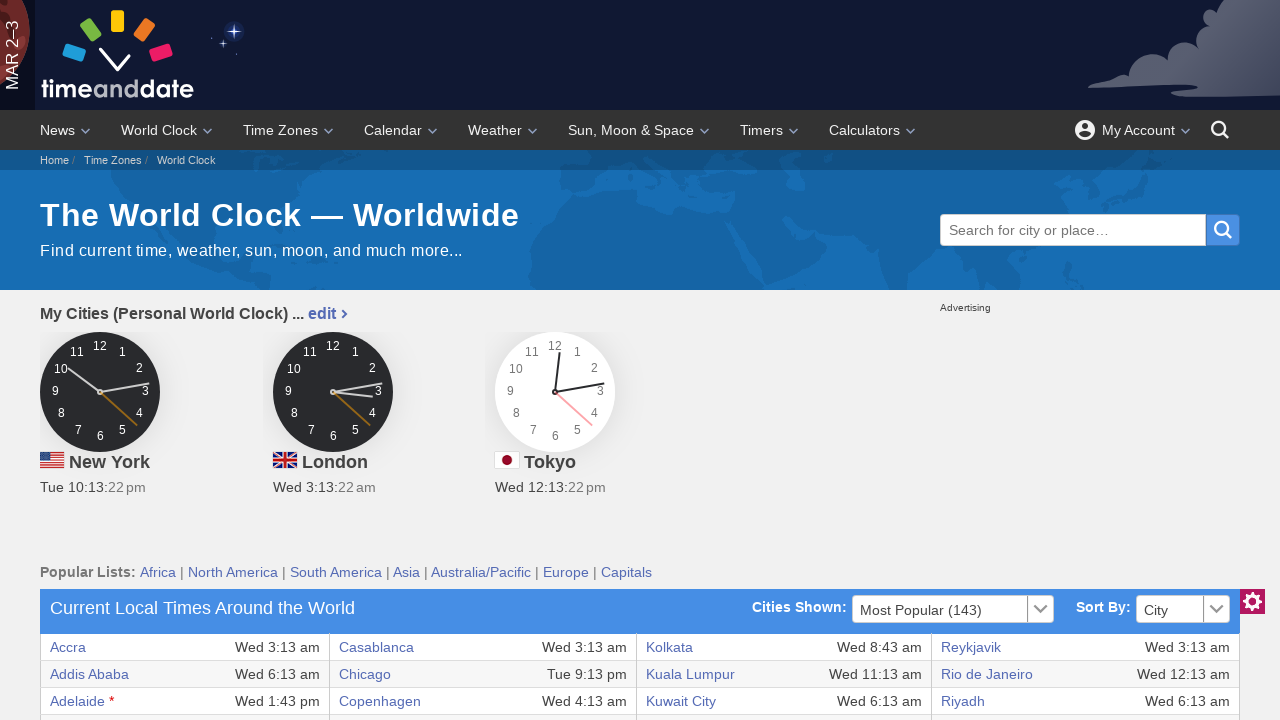

City name in row 31 is visible
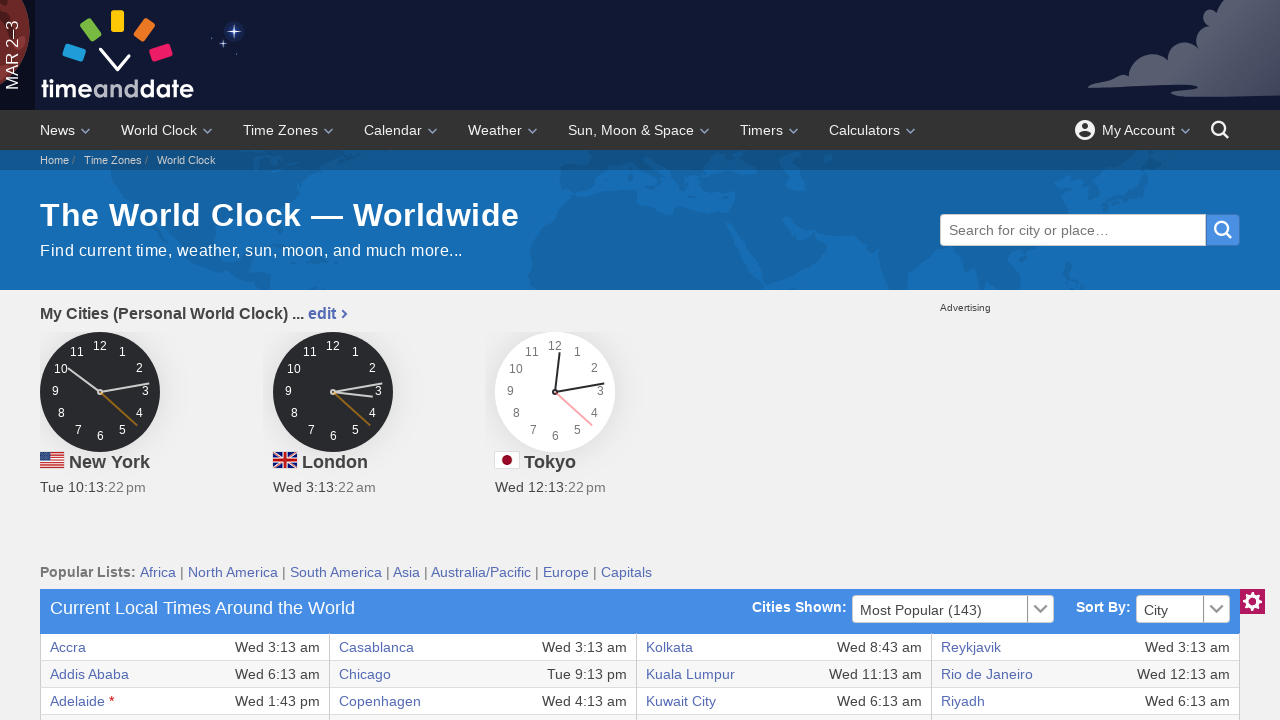

City name in row 32 is visible
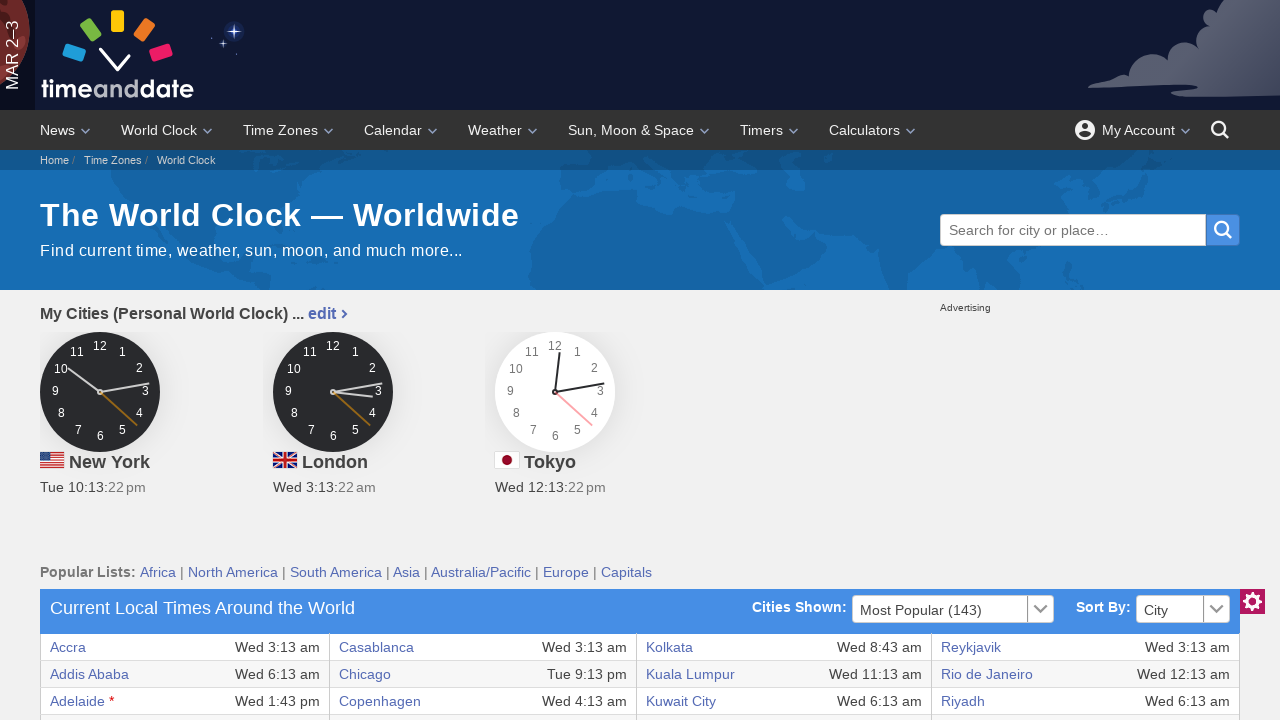

City name in row 33 is visible
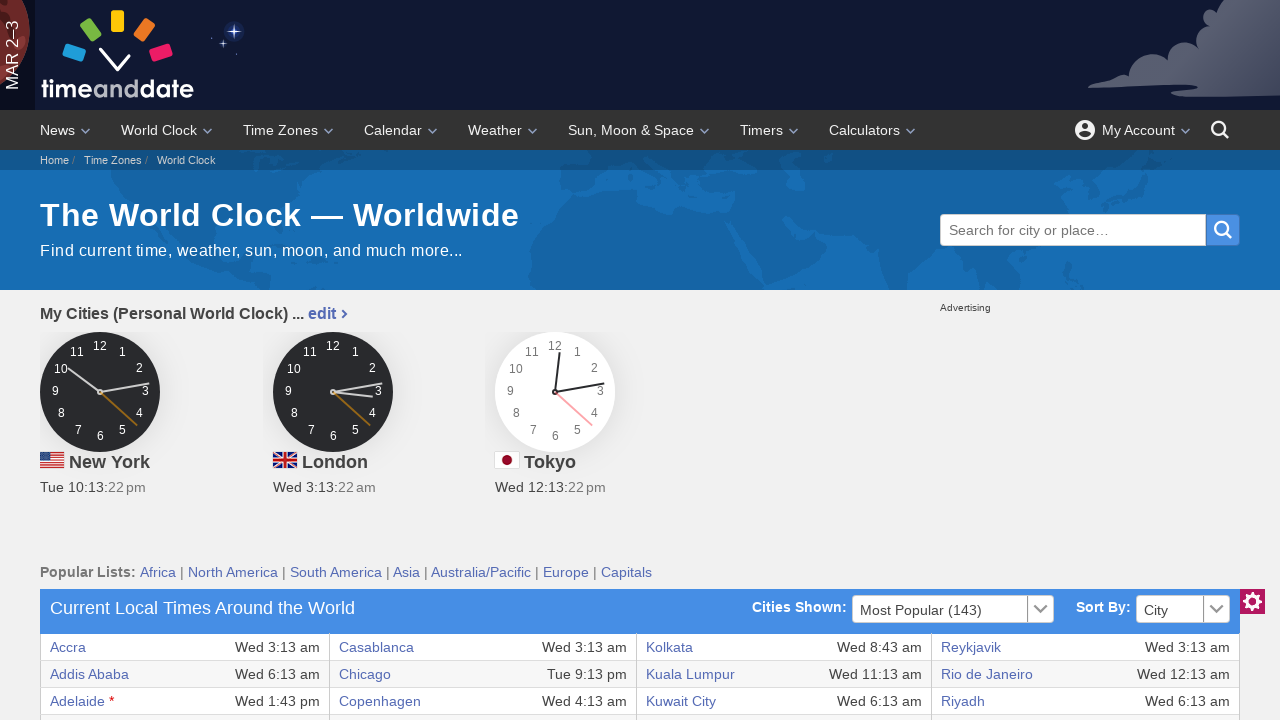

City name in row 34 is visible
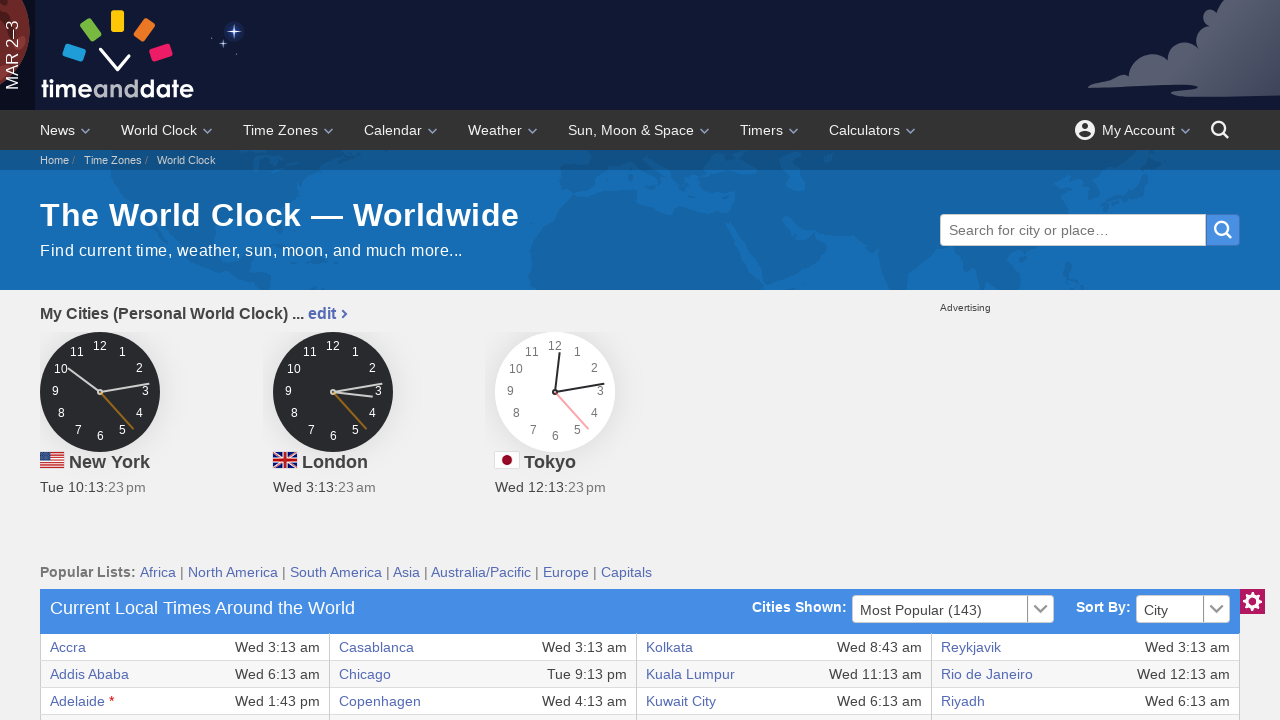

City name in row 35 is visible
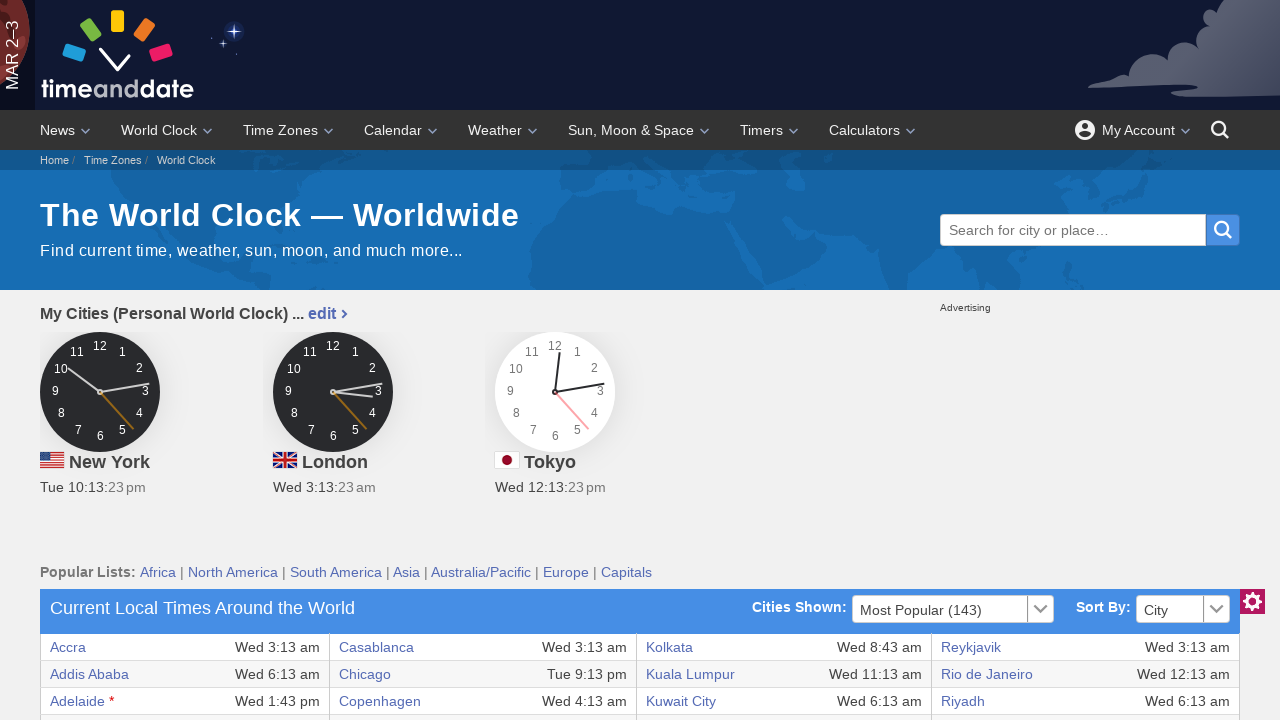

City name in row 36 is visible
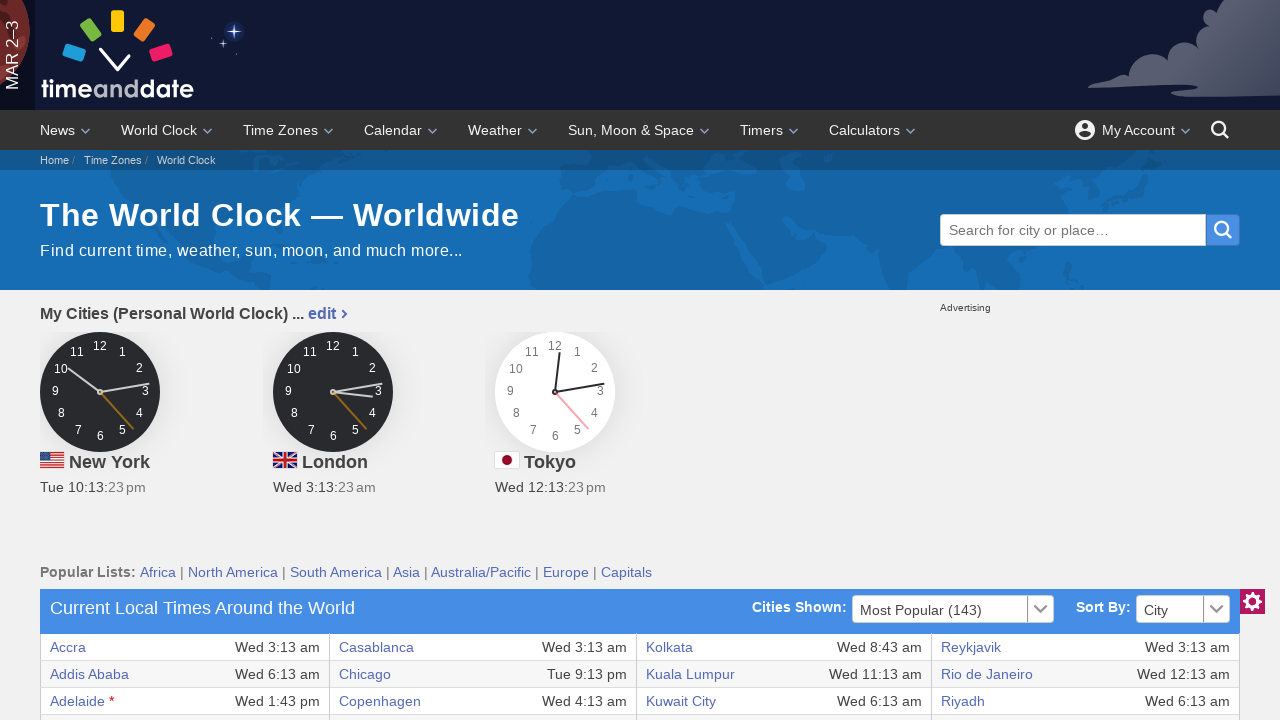

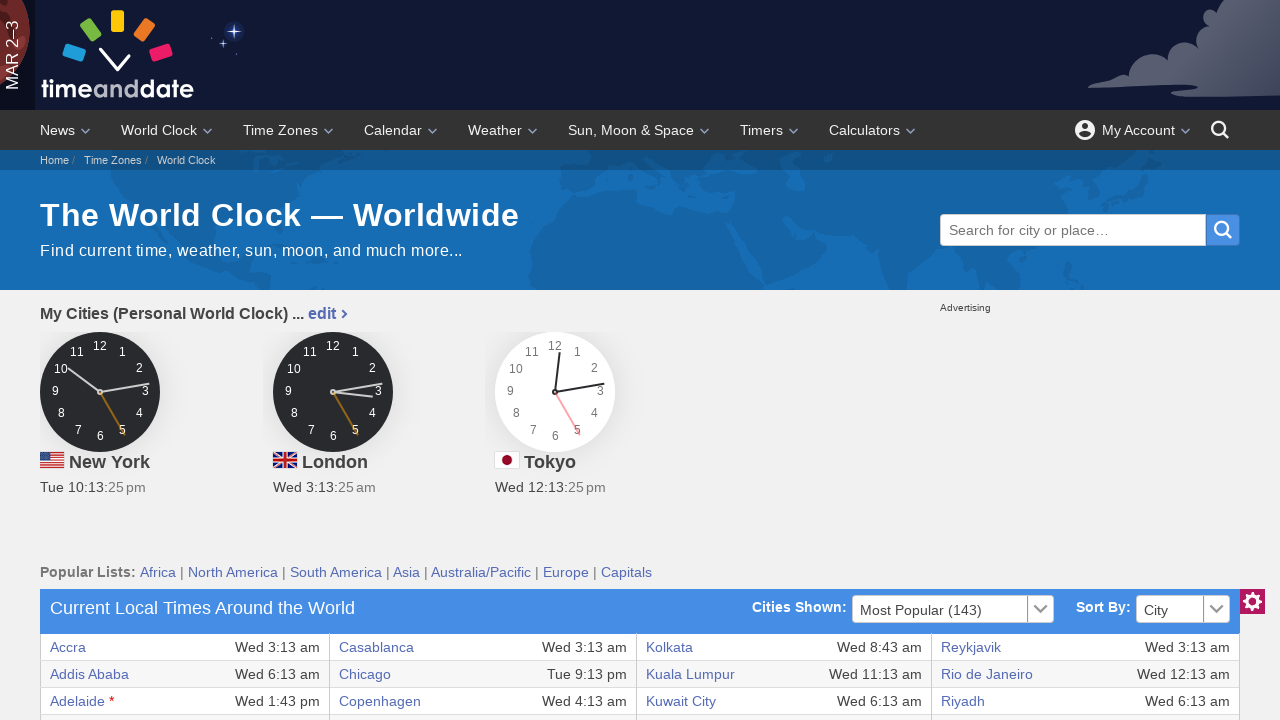